Tests Yahoo Japan Image Search by entering a search query, submitting the form, and scrolling through the image results page.

Starting URL: https://search.yahoo.co.jp/image

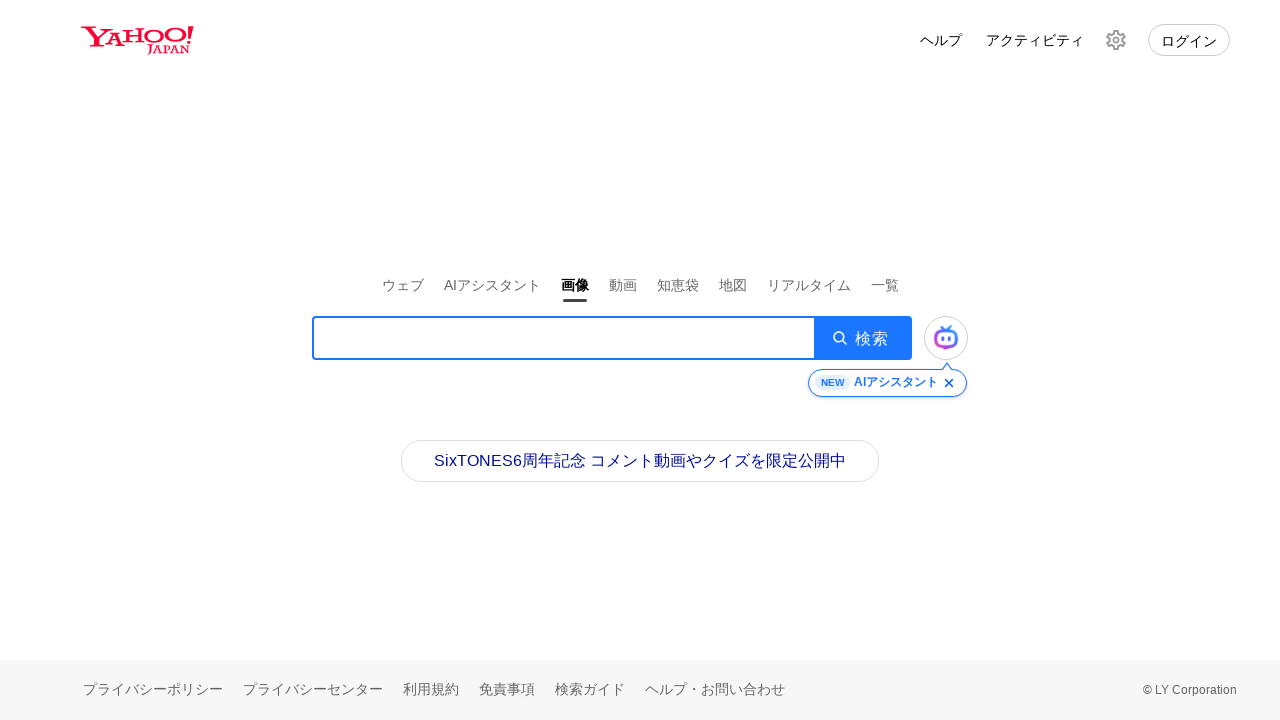

Search input field loaded on Yahoo Japan Image Search page
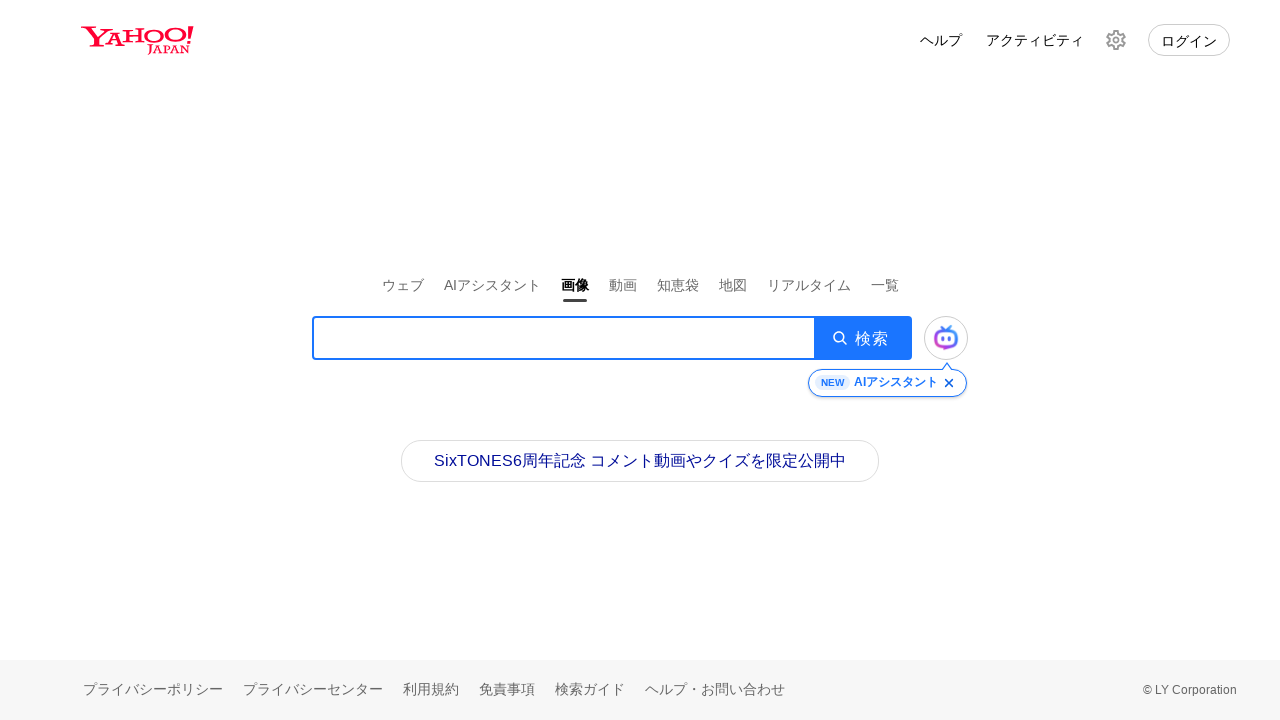

Entered 'Dog' in the search field on .SearchBox__searchInput
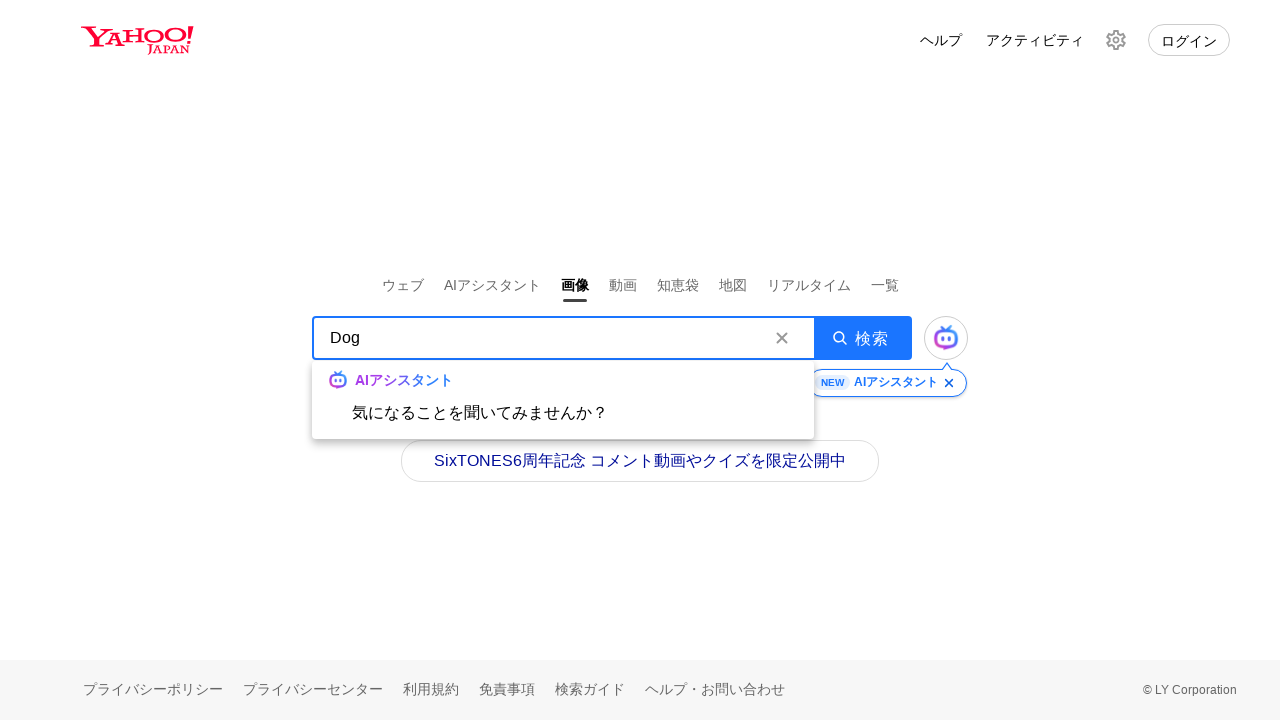

Submitted search form by pressing Enter on .SearchBox__searchInput
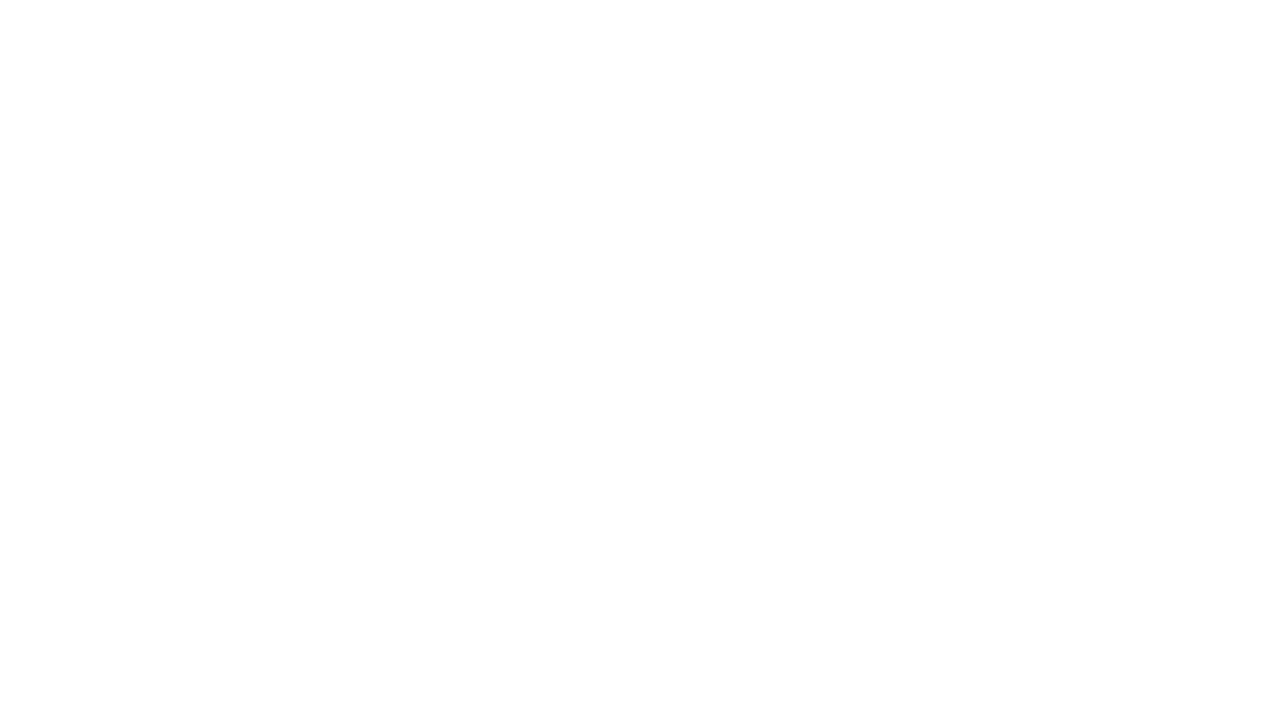

Image search results loaded and network activity completed
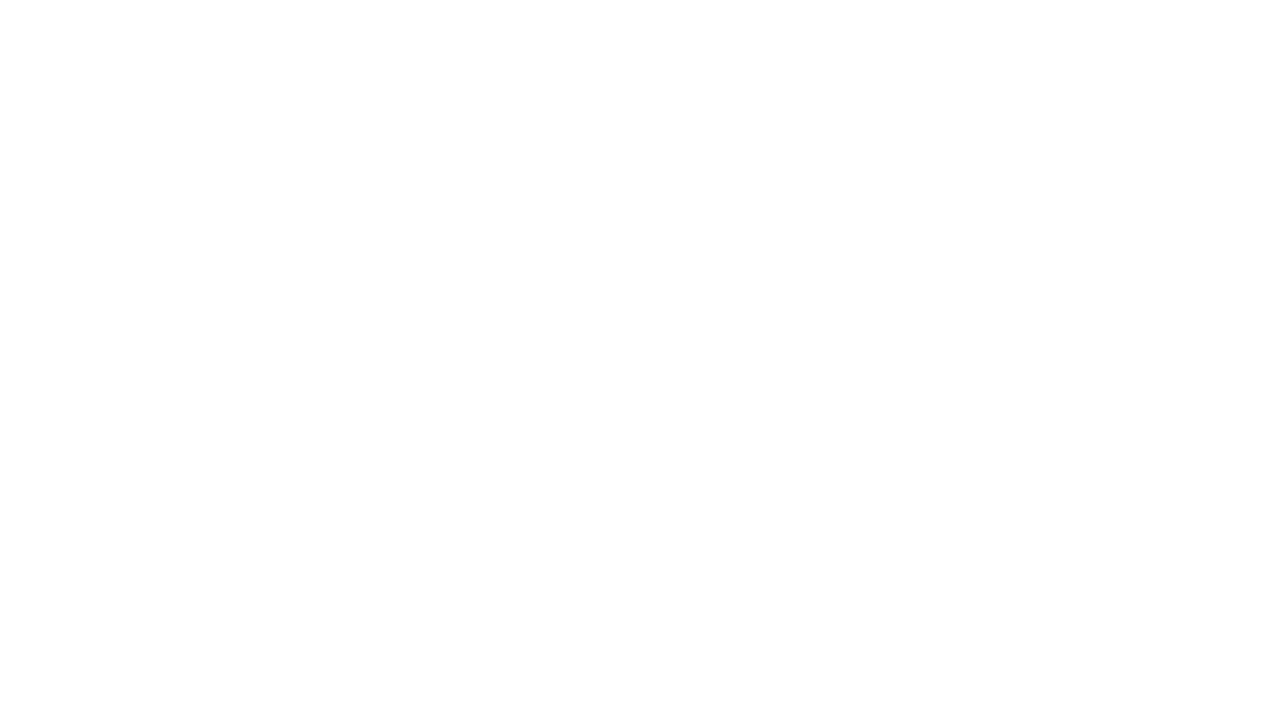

Scrolled to position 1000px on the results page
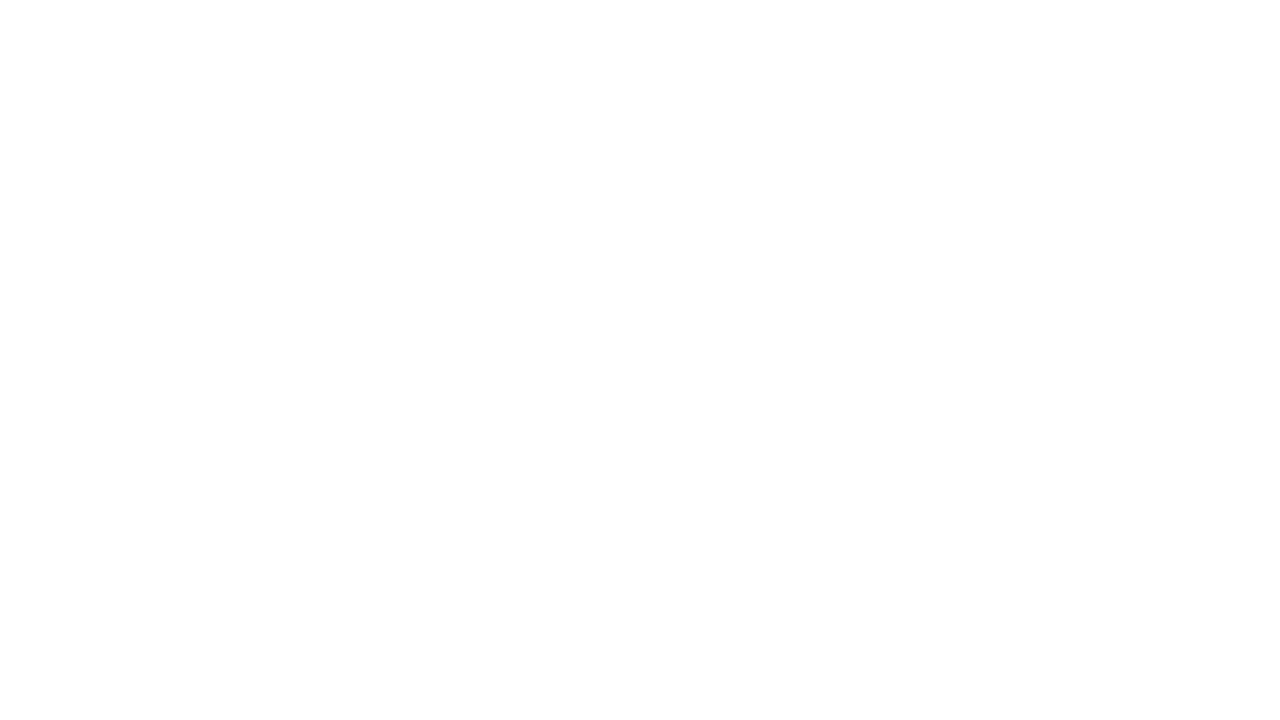

Waited 1 second for images to load at current scroll position
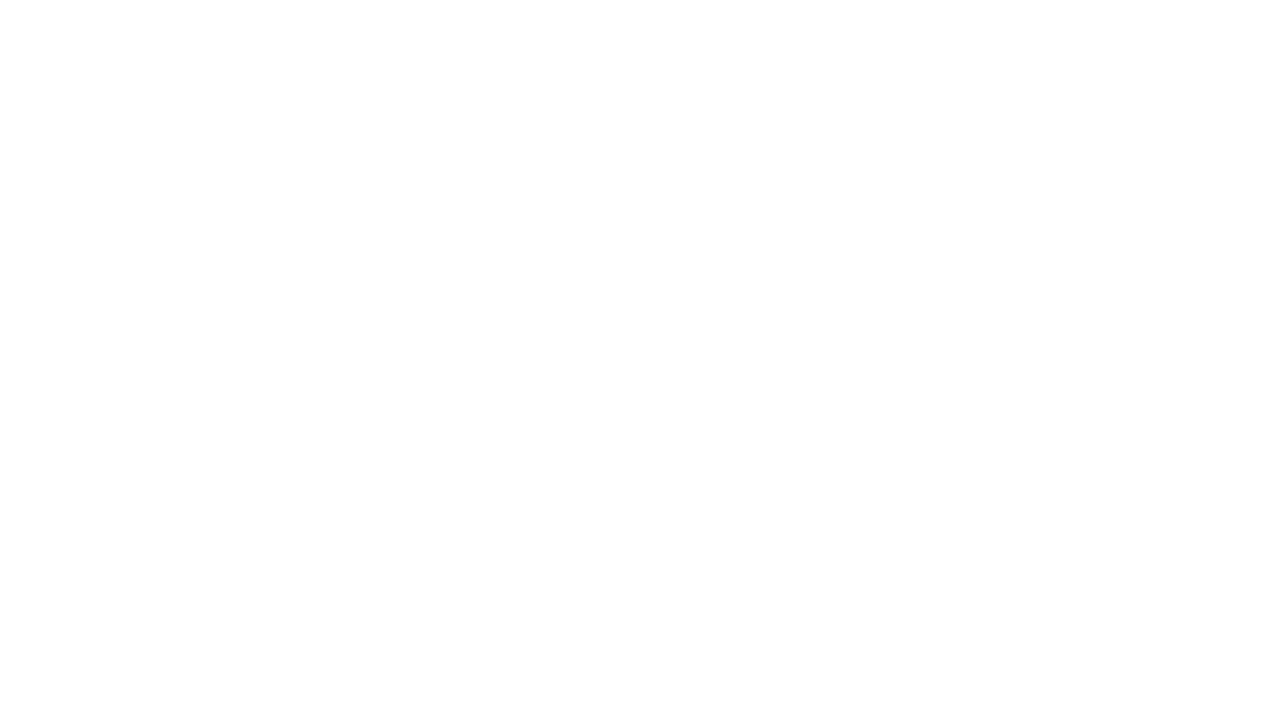

Scrolled to position 1100px on the results page
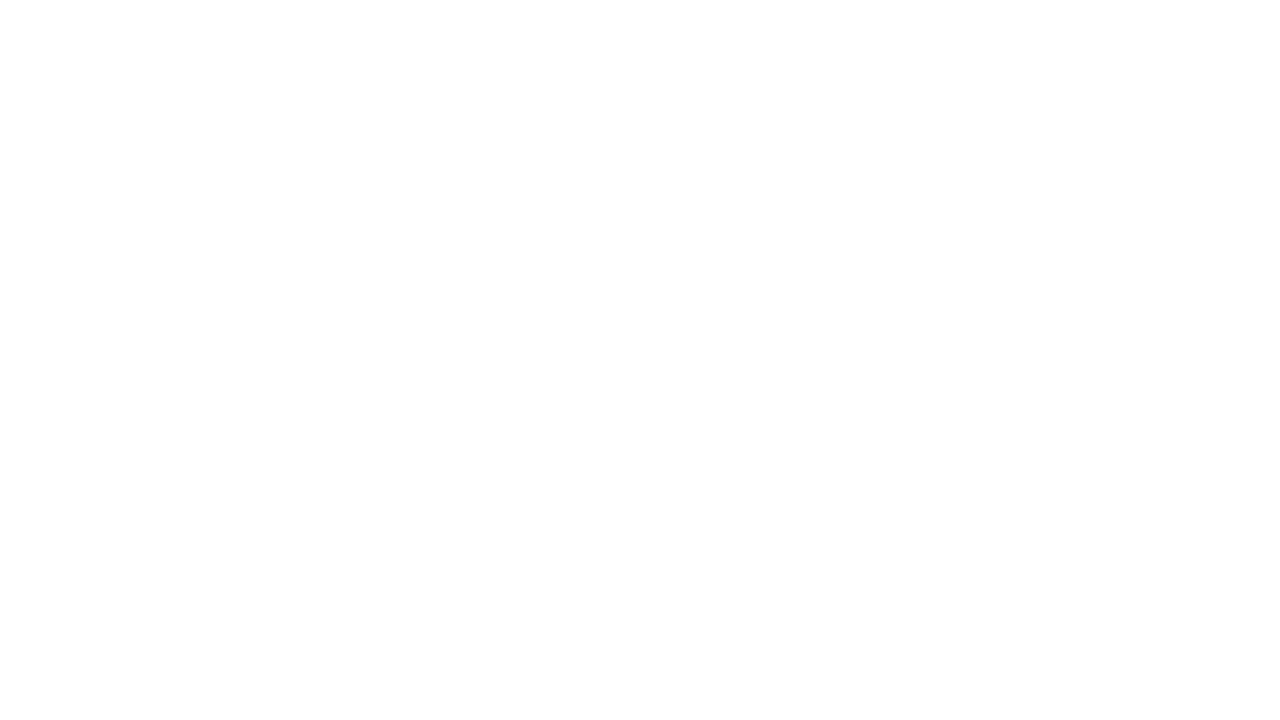

Waited 1 second for images to load at current scroll position
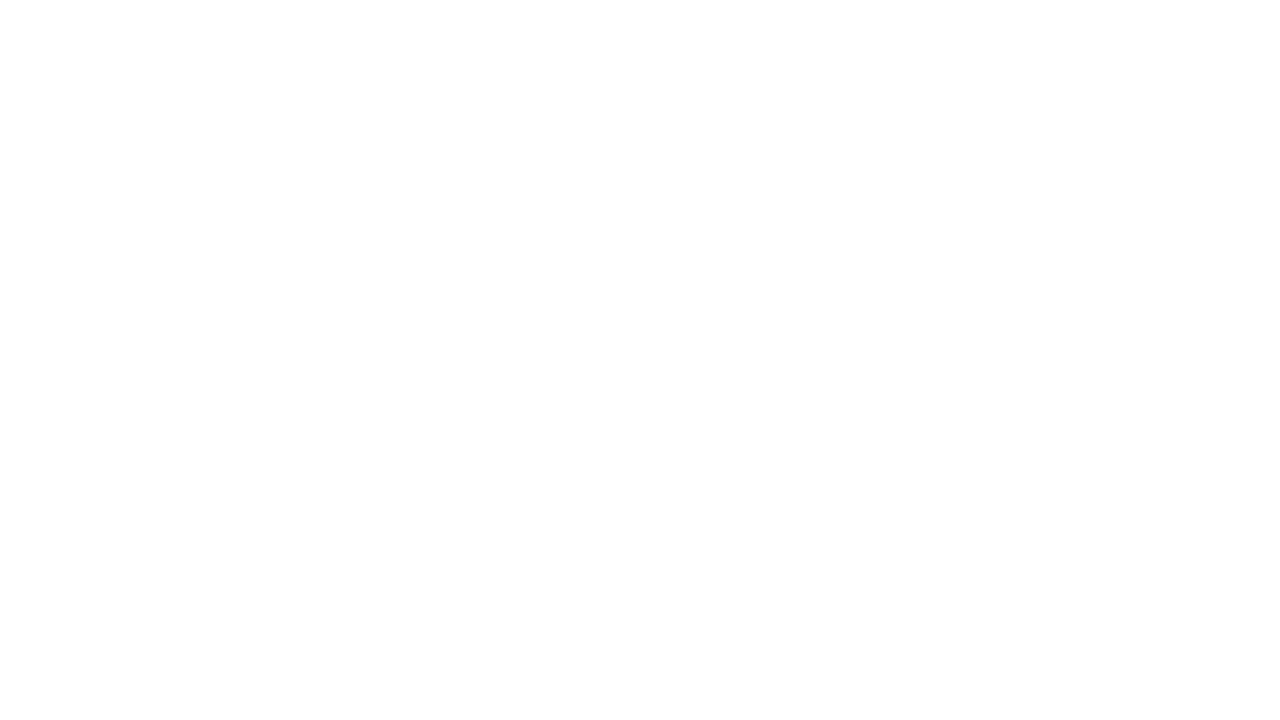

Scrolled to position 1200px on the results page
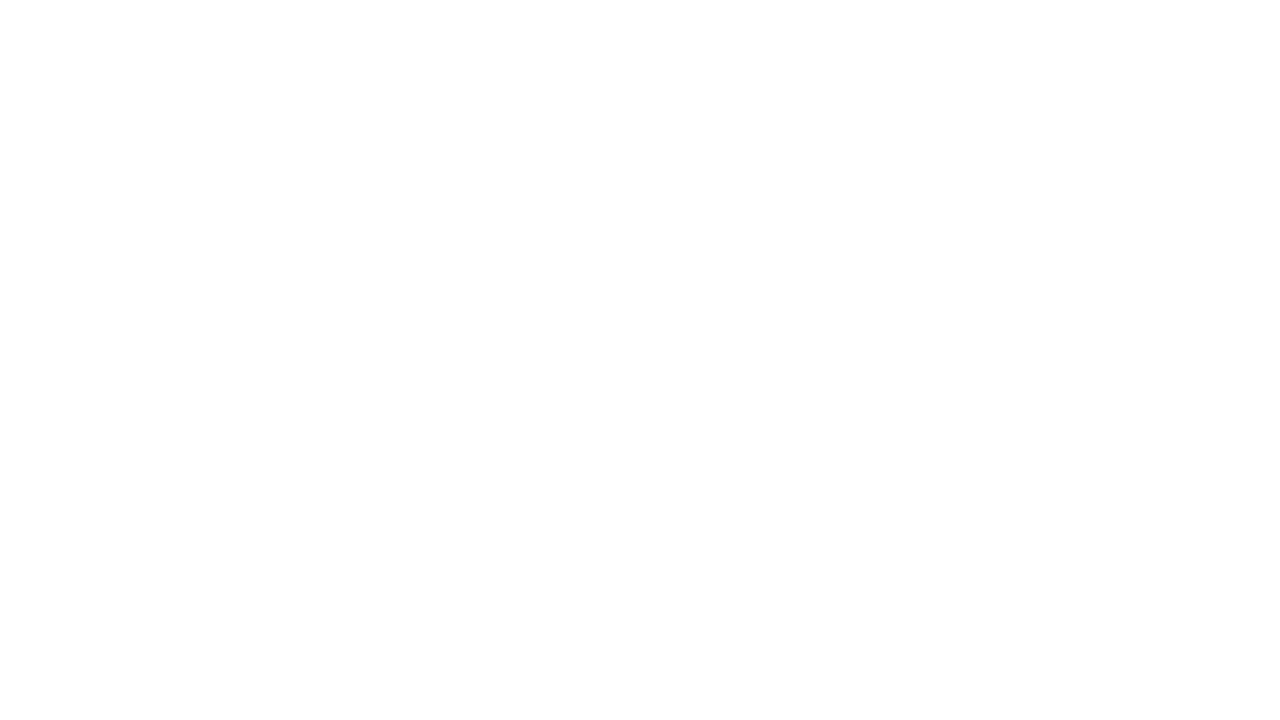

Waited 1 second for images to load at current scroll position
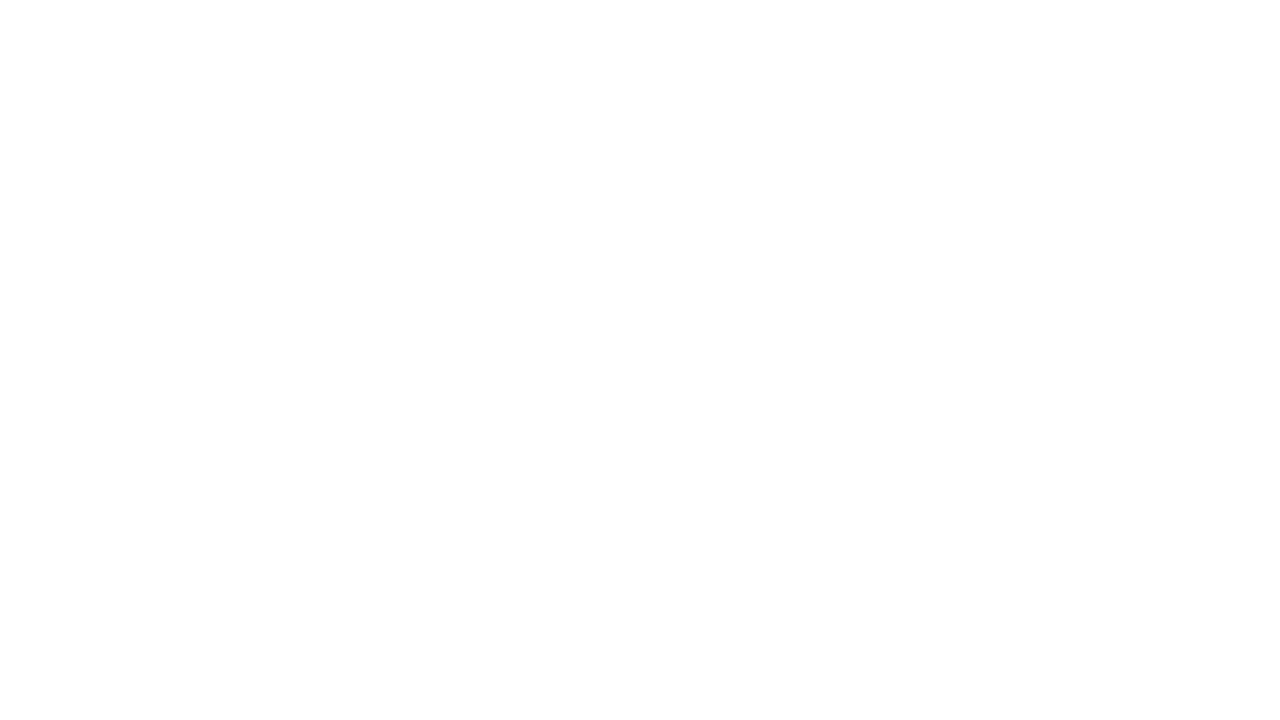

Scrolled to position 1300px on the results page
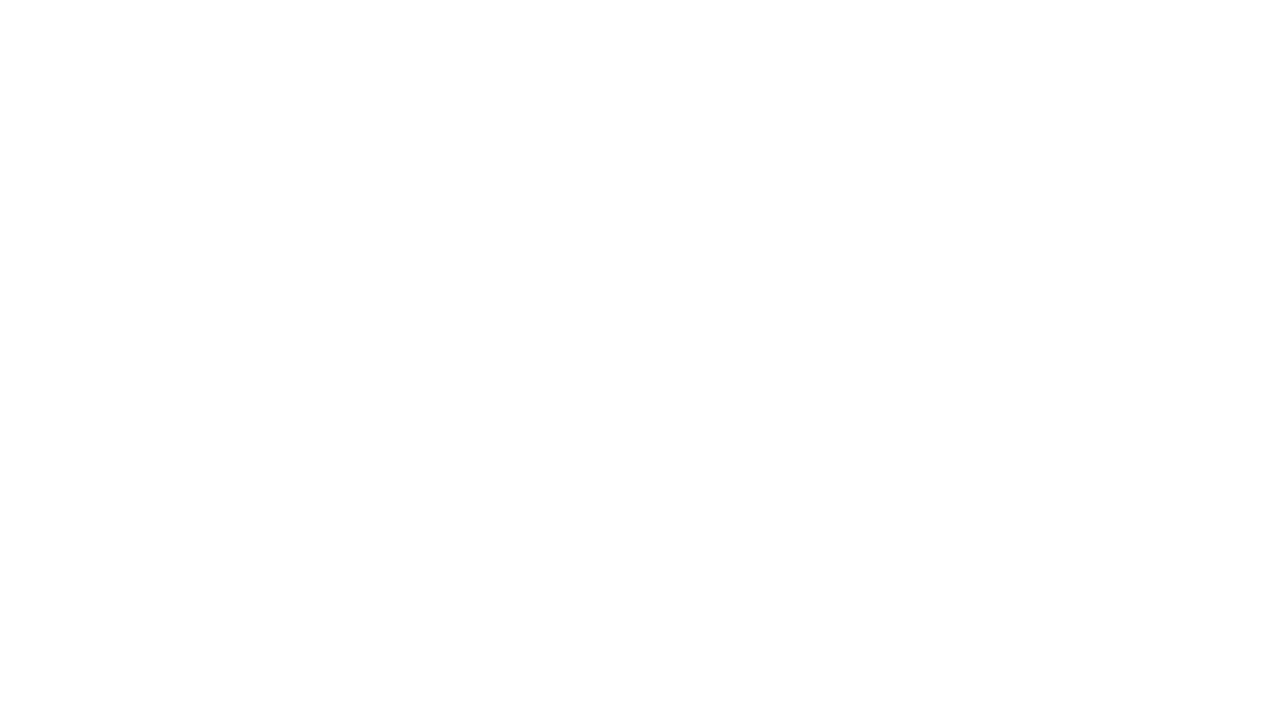

Waited 1 second for images to load at current scroll position
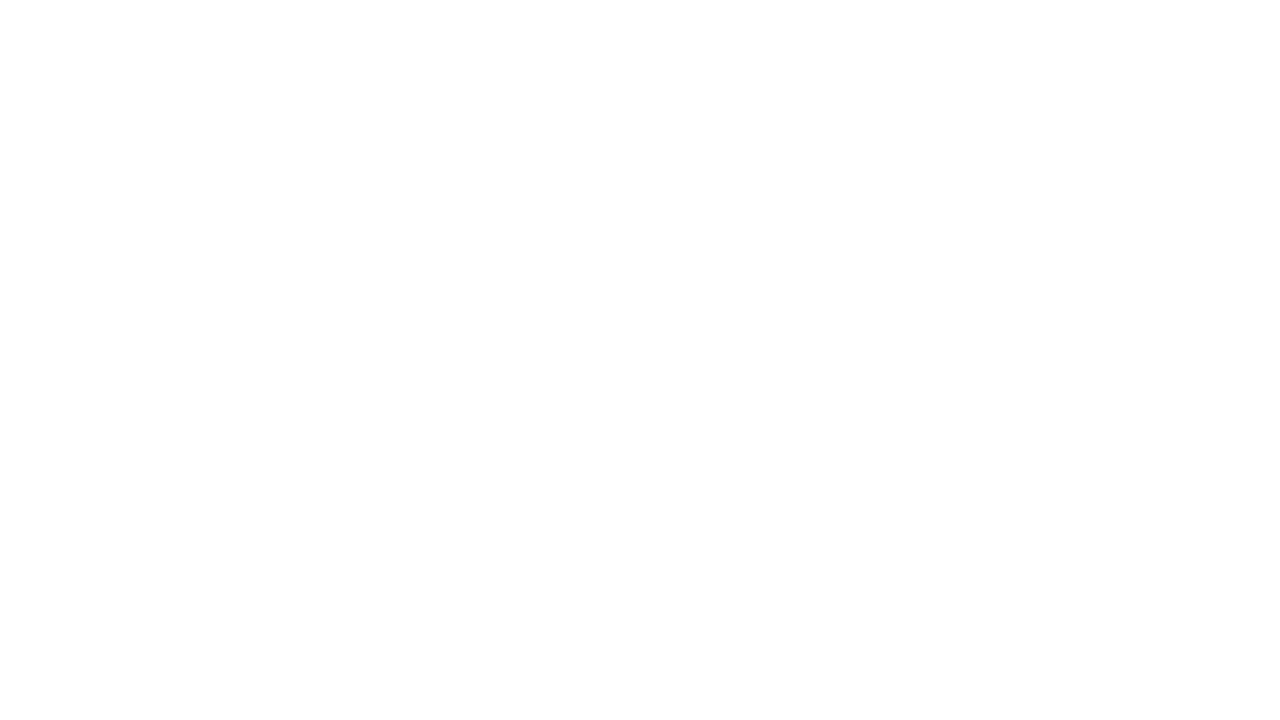

Scrolled to position 1400px on the results page
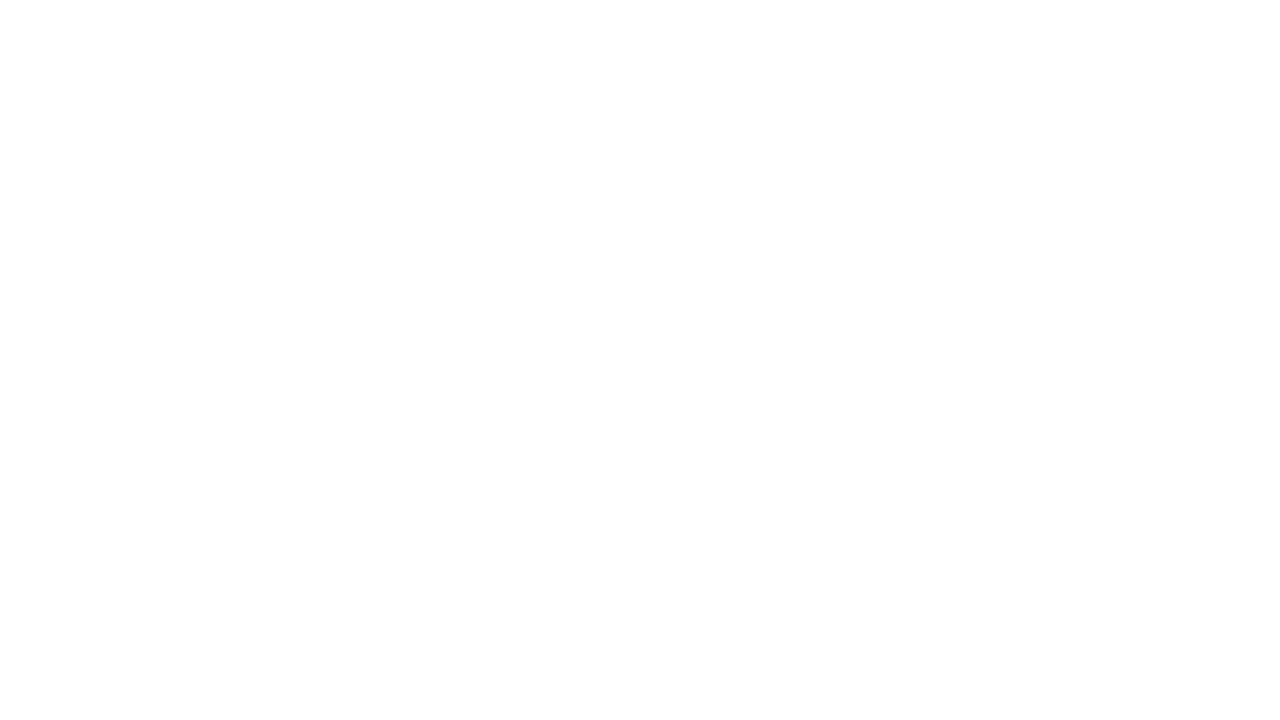

Waited 1 second for images to load at current scroll position
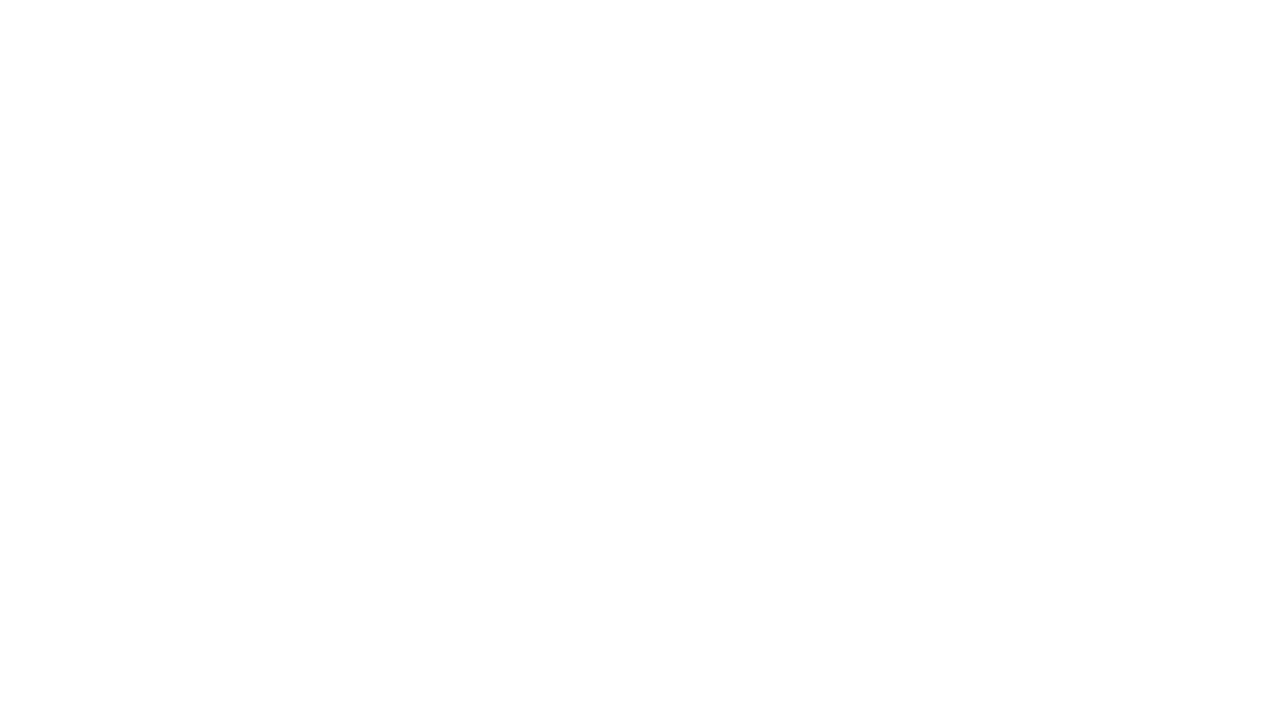

Scrolled to position 1500px on the results page
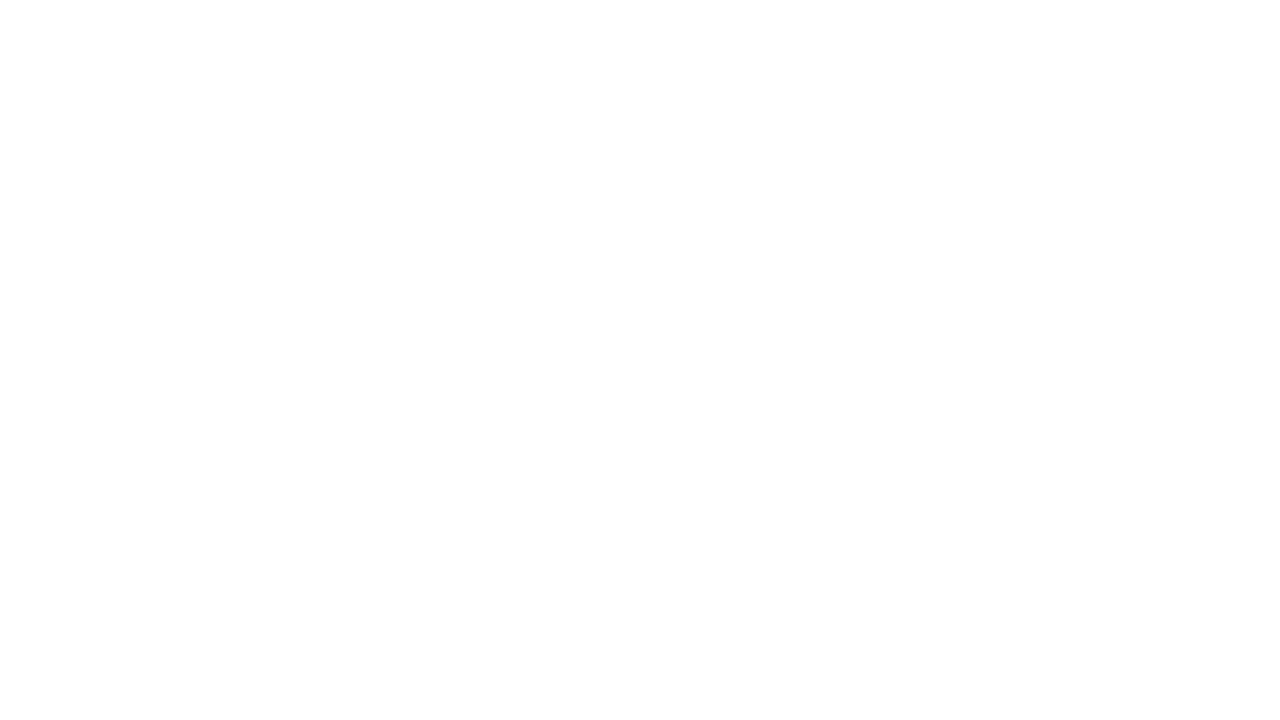

Waited 1 second for images to load at current scroll position
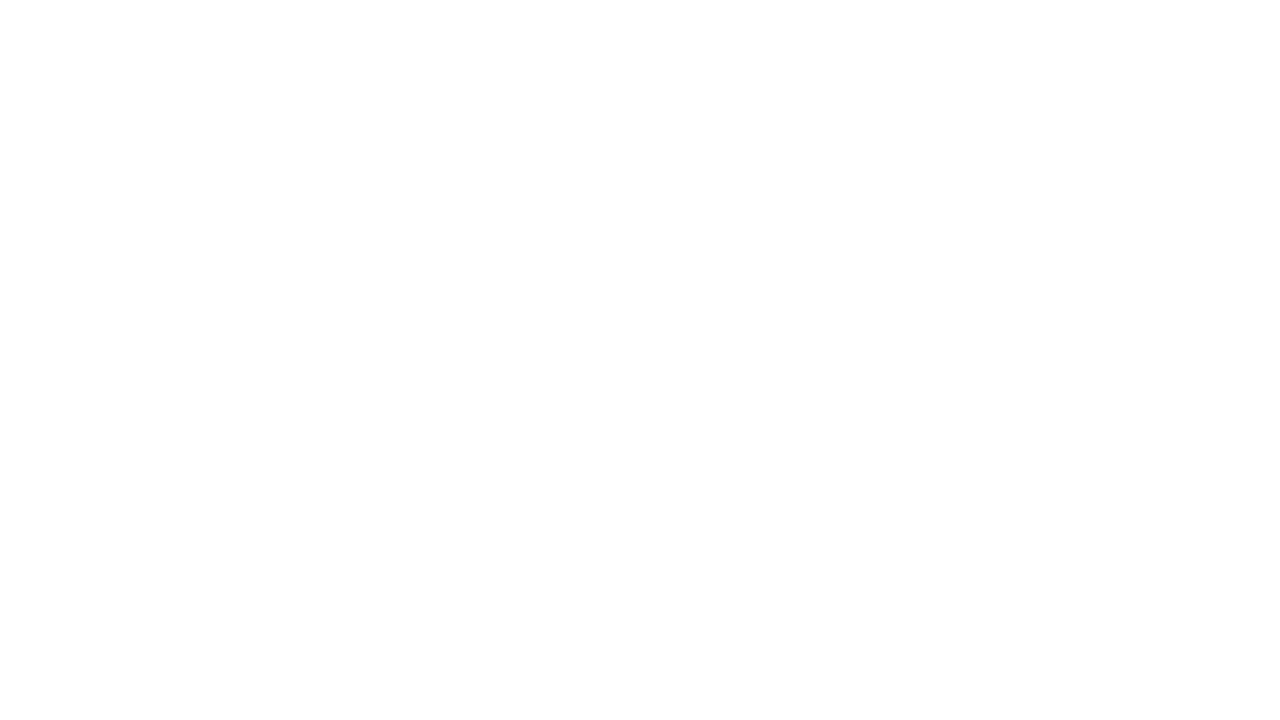

Scrolled to position 1600px on the results page
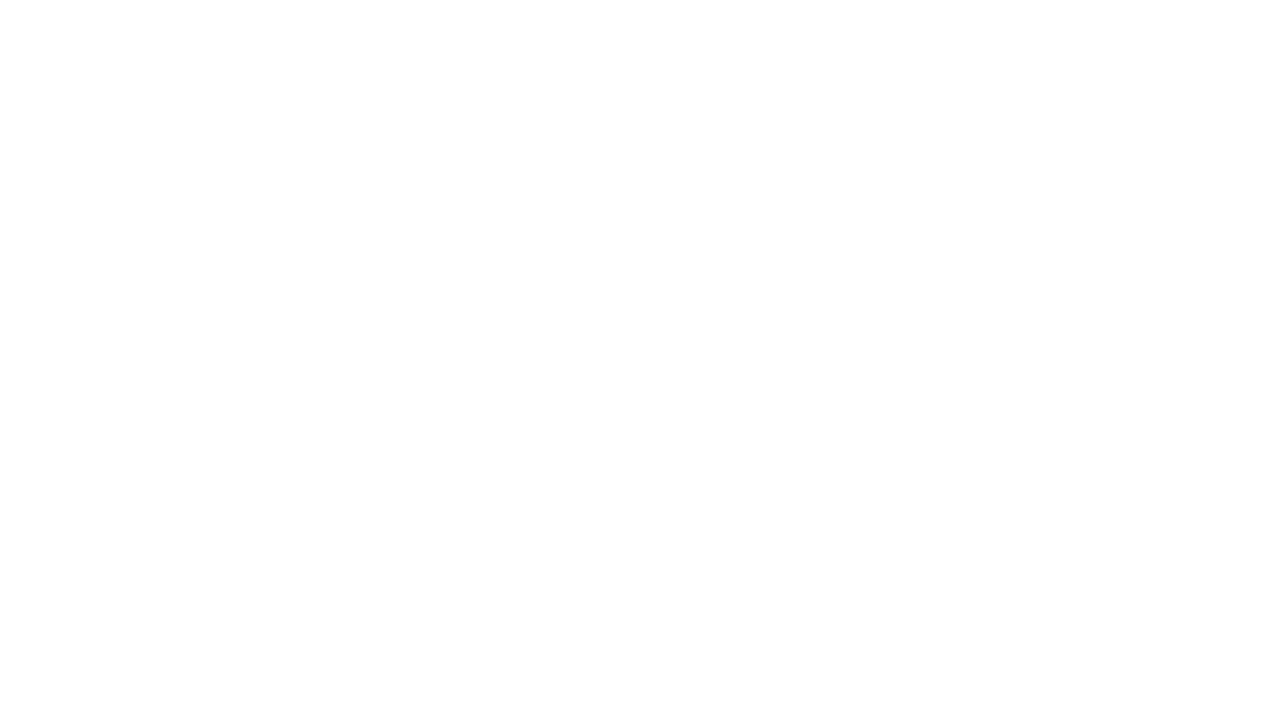

Waited 1 second for images to load at current scroll position
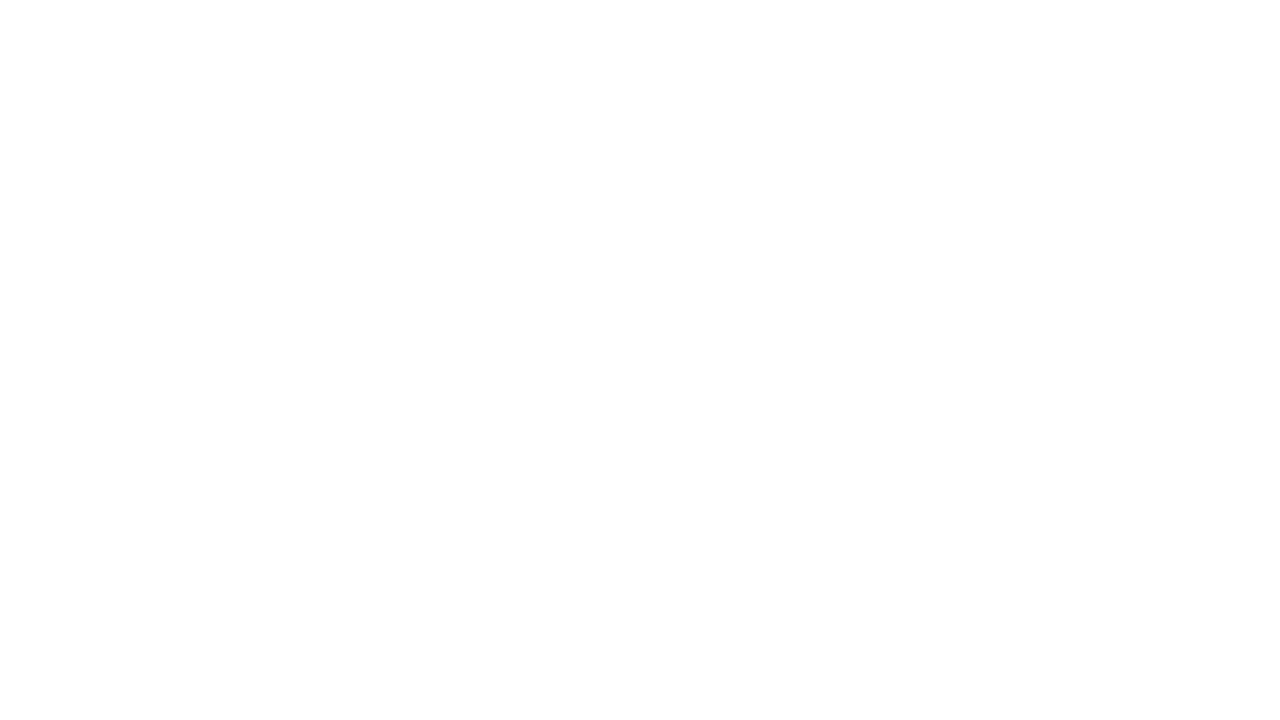

Scrolled to position 1700px on the results page
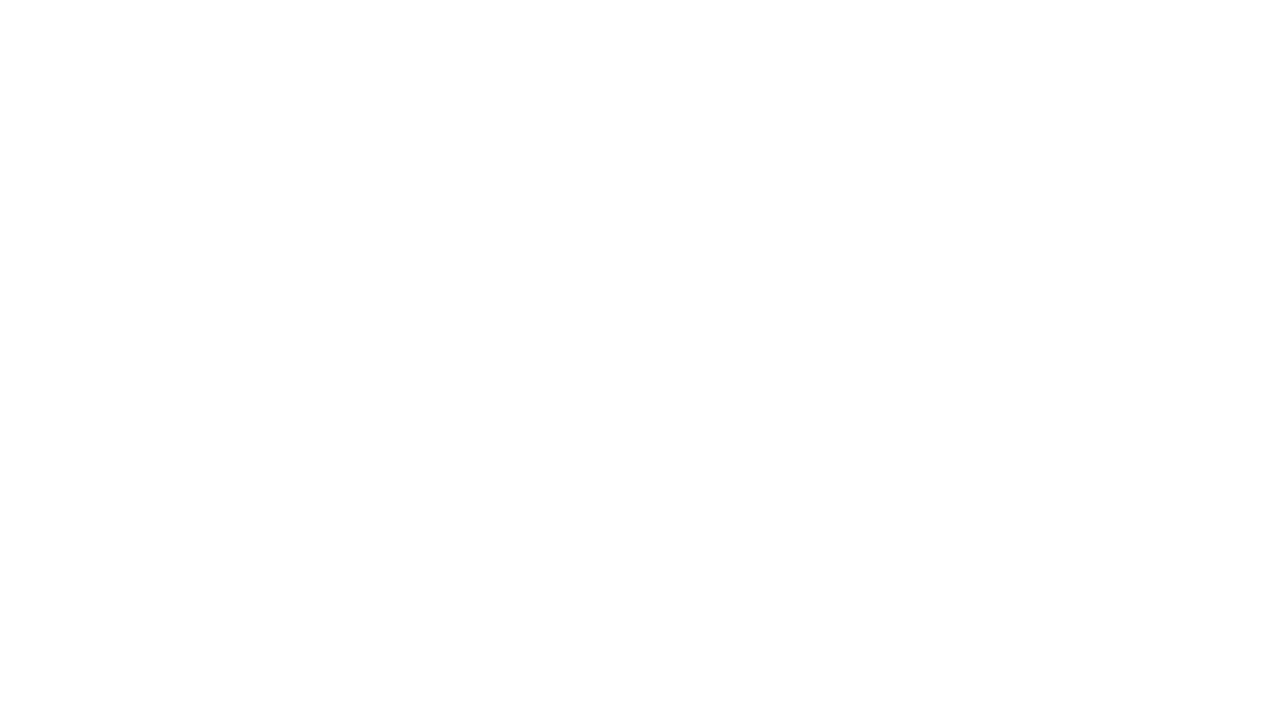

Waited 1 second for images to load at current scroll position
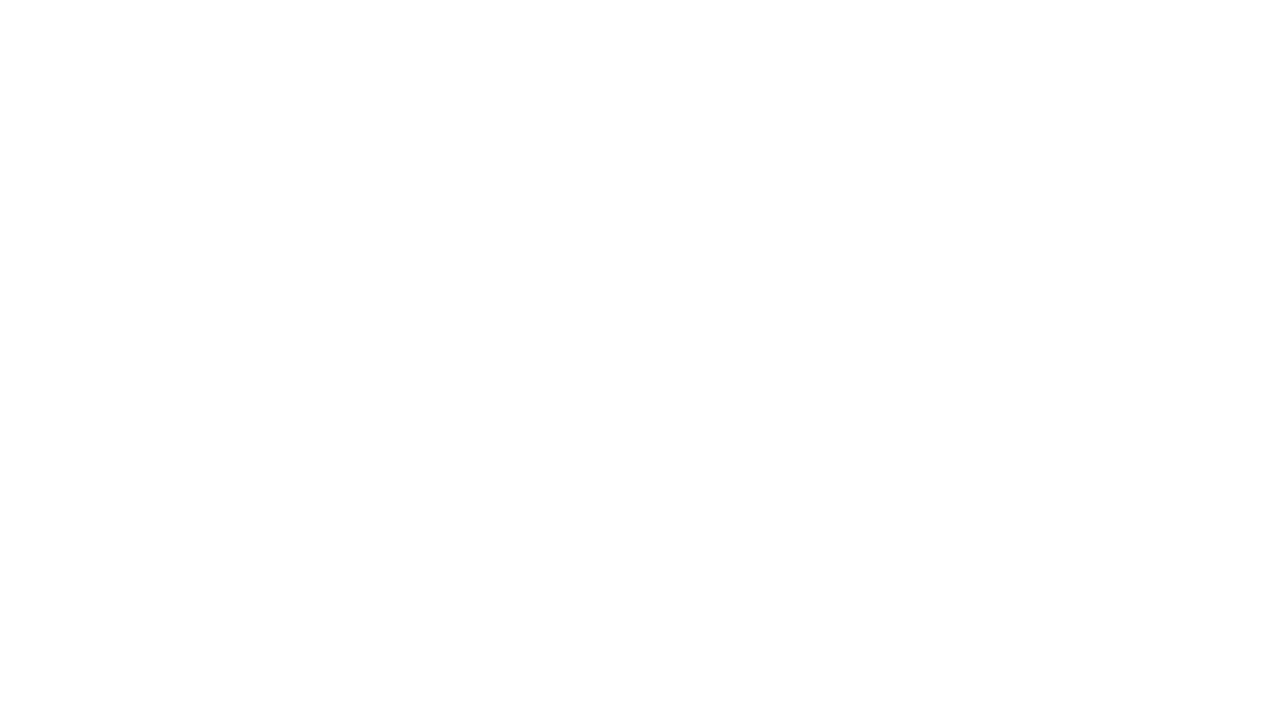

Scrolled to position 1800px on the results page
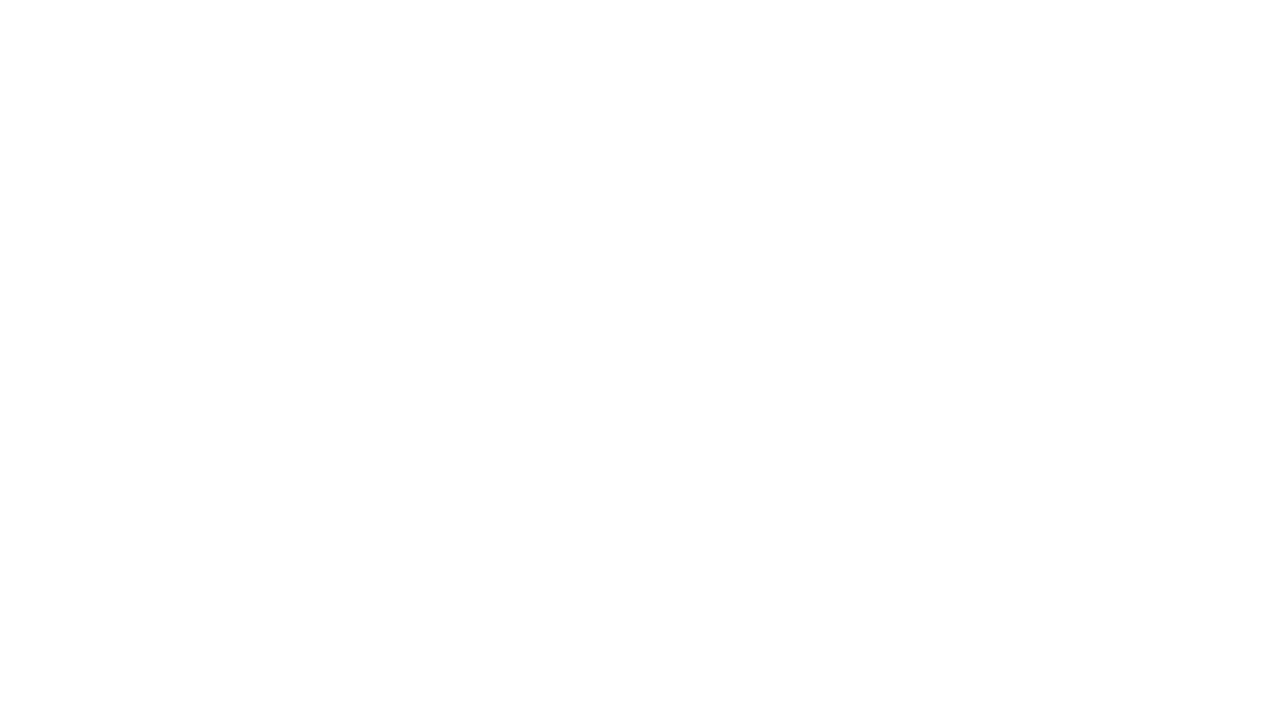

Waited 1 second for images to load at current scroll position
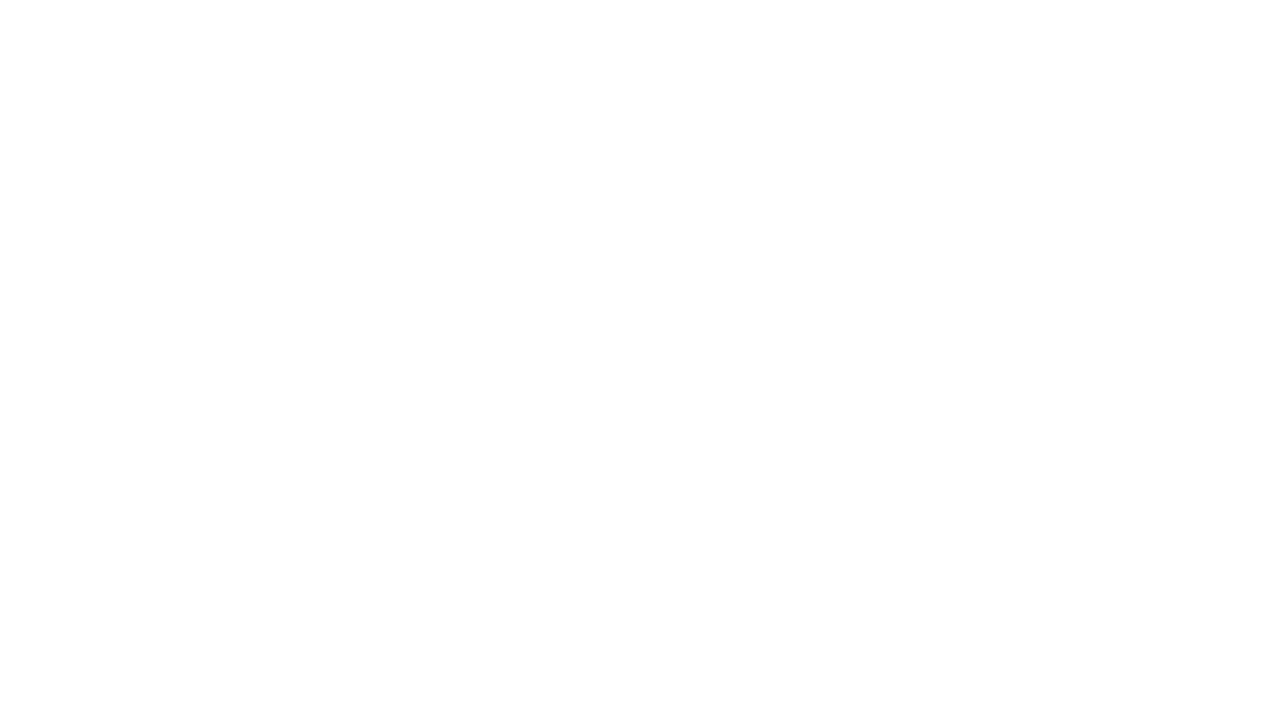

Scrolled to position 1900px on the results page
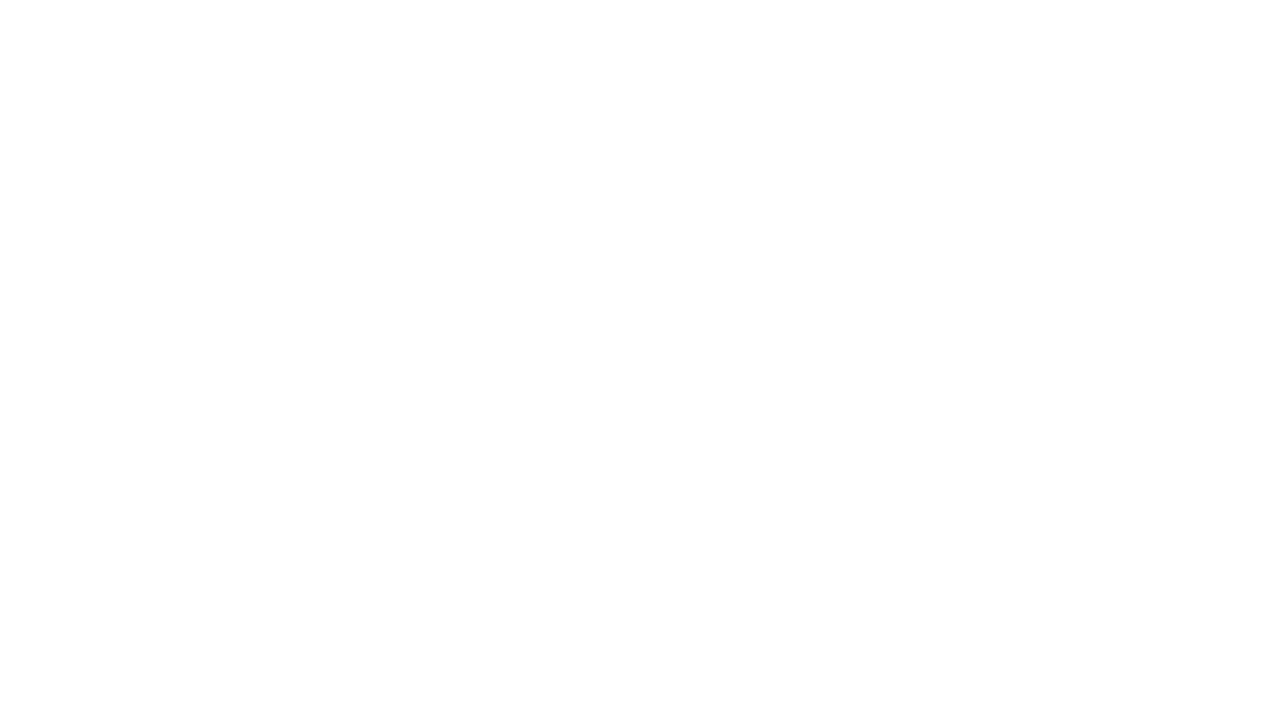

Waited 1 second for images to load at current scroll position
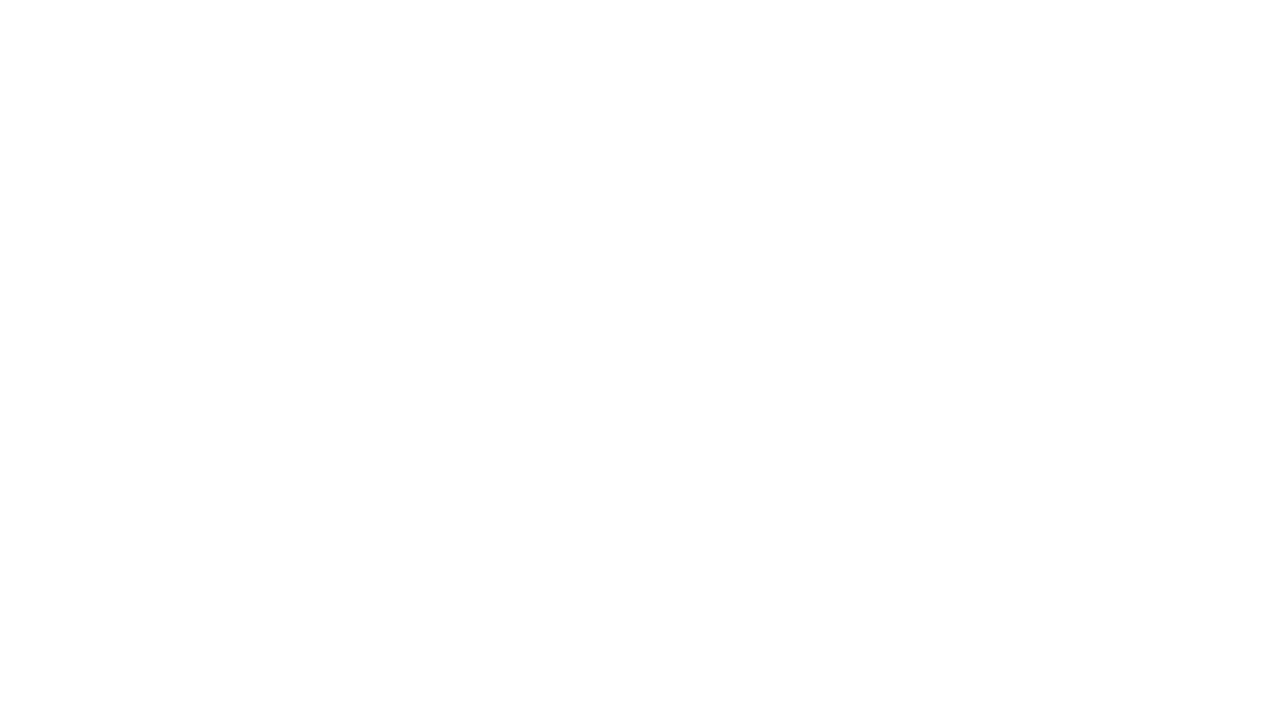

Scrolled to position 2000px on the results page
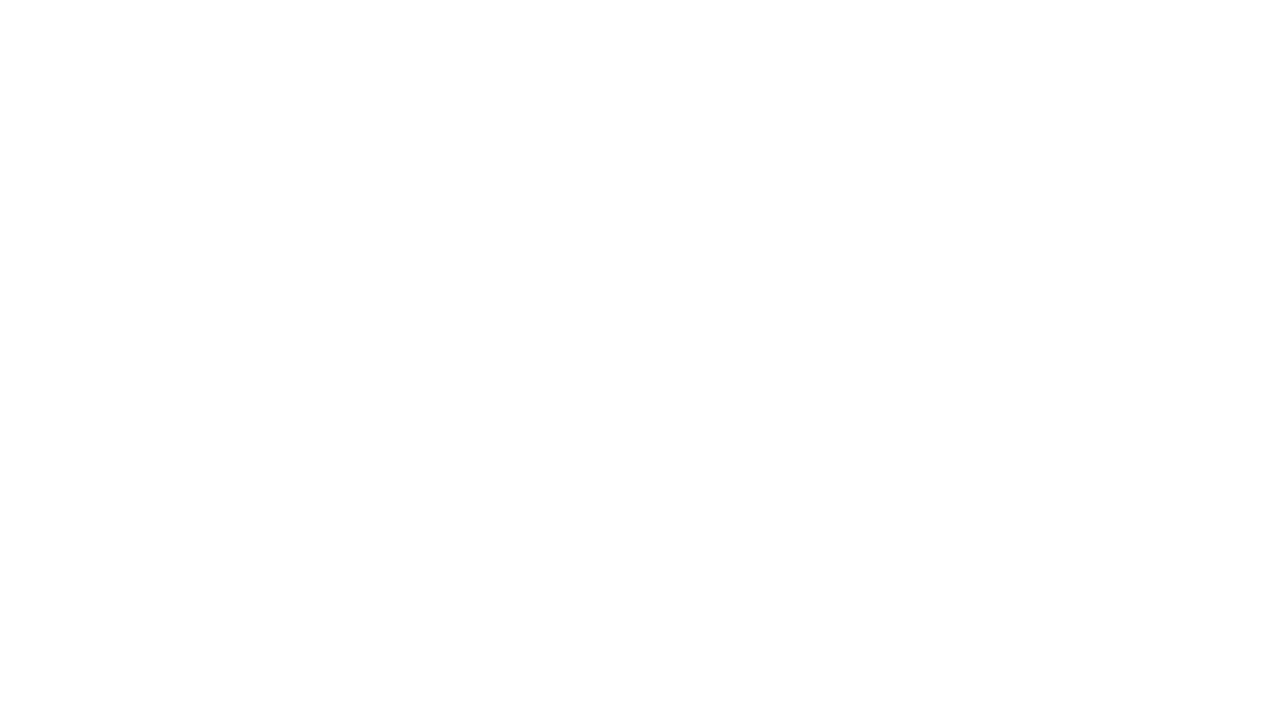

Waited 1 second for images to load at current scroll position
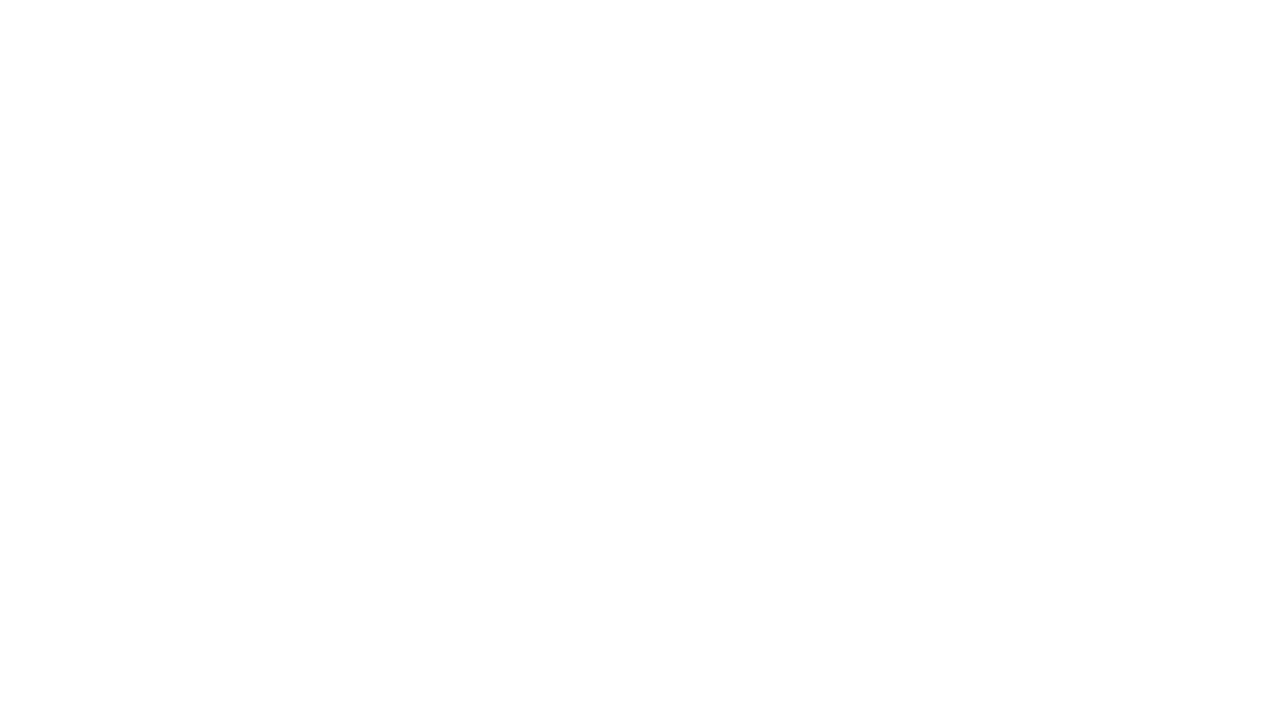

Scrolled to position 2100px on the results page
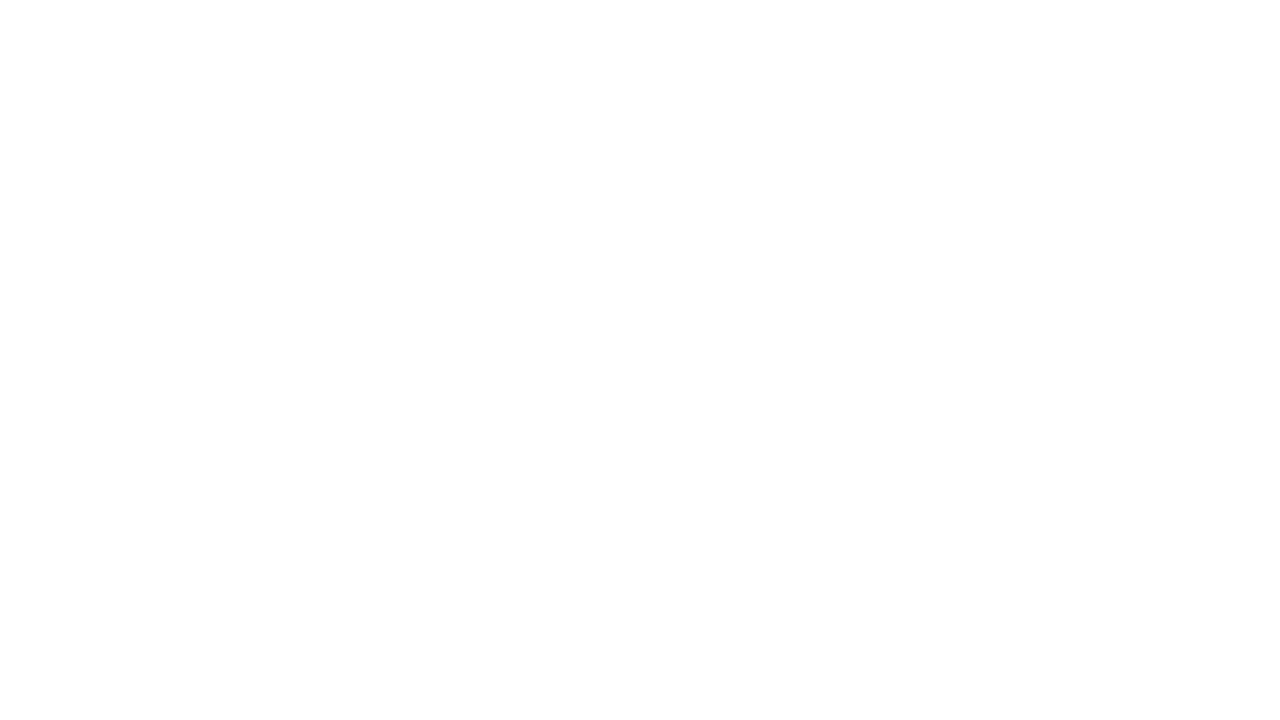

Waited 1 second for images to load at current scroll position
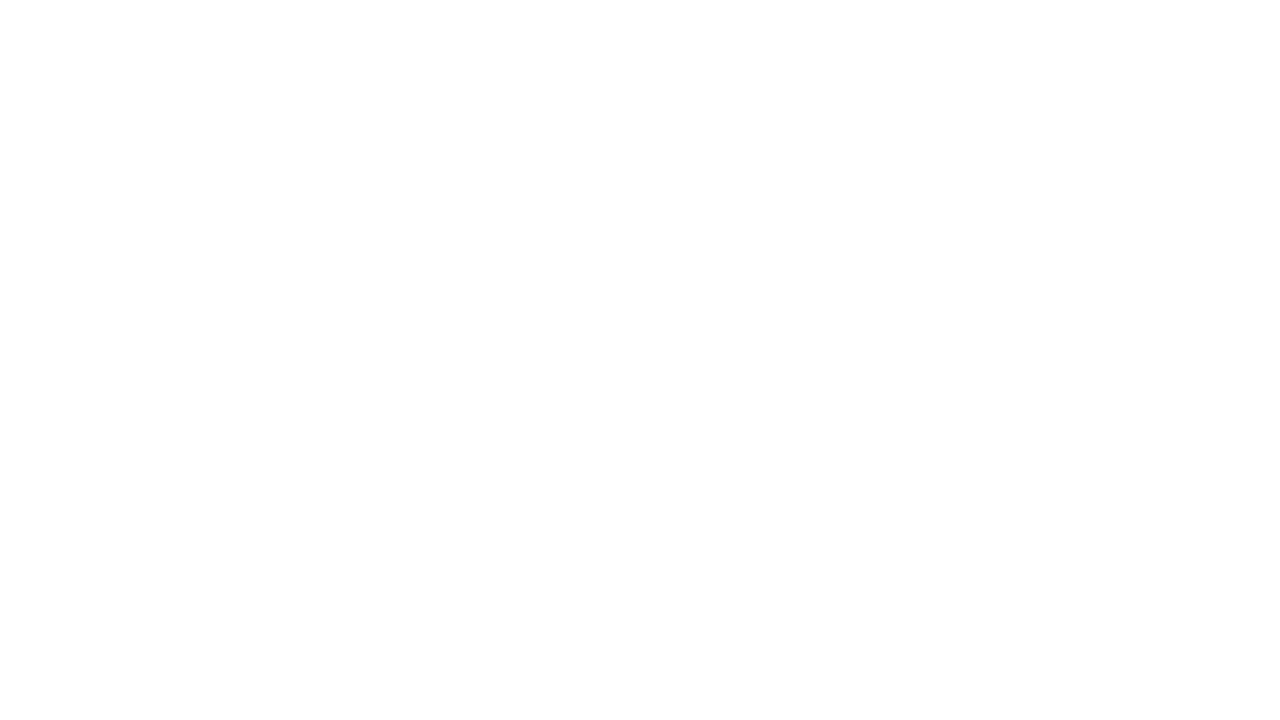

Scrolled to position 2200px on the results page
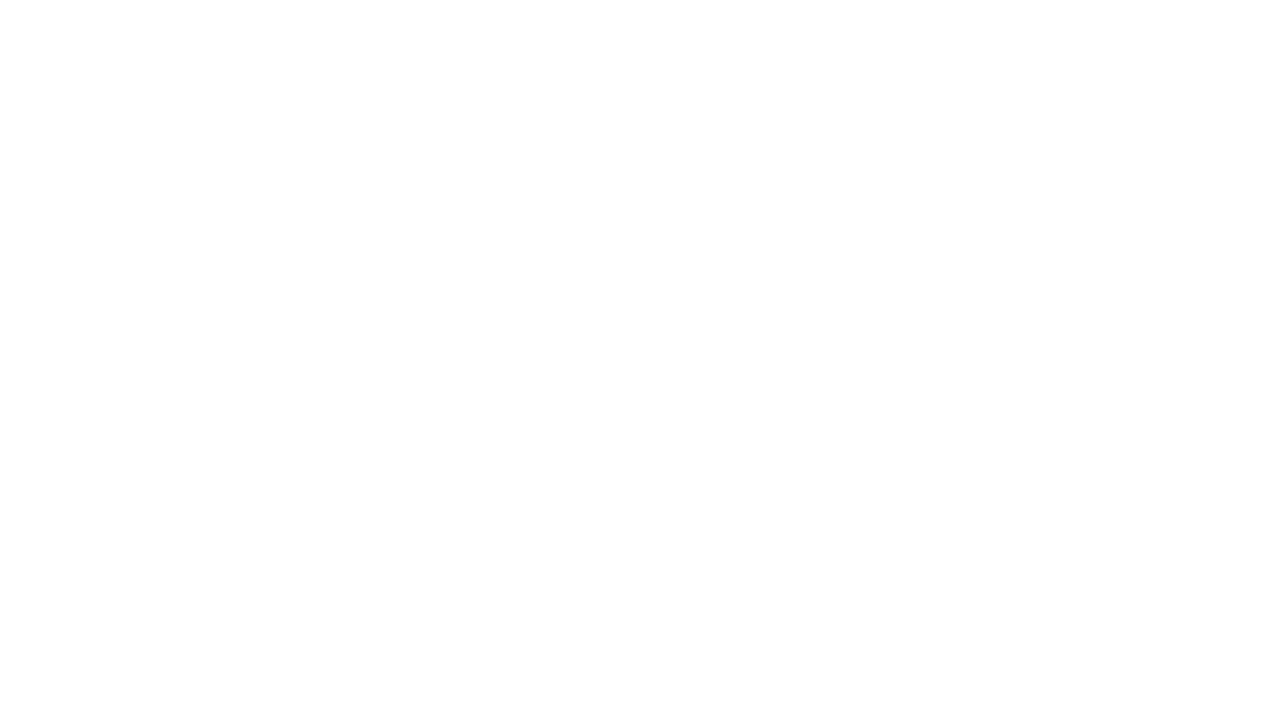

Waited 1 second for images to load at current scroll position
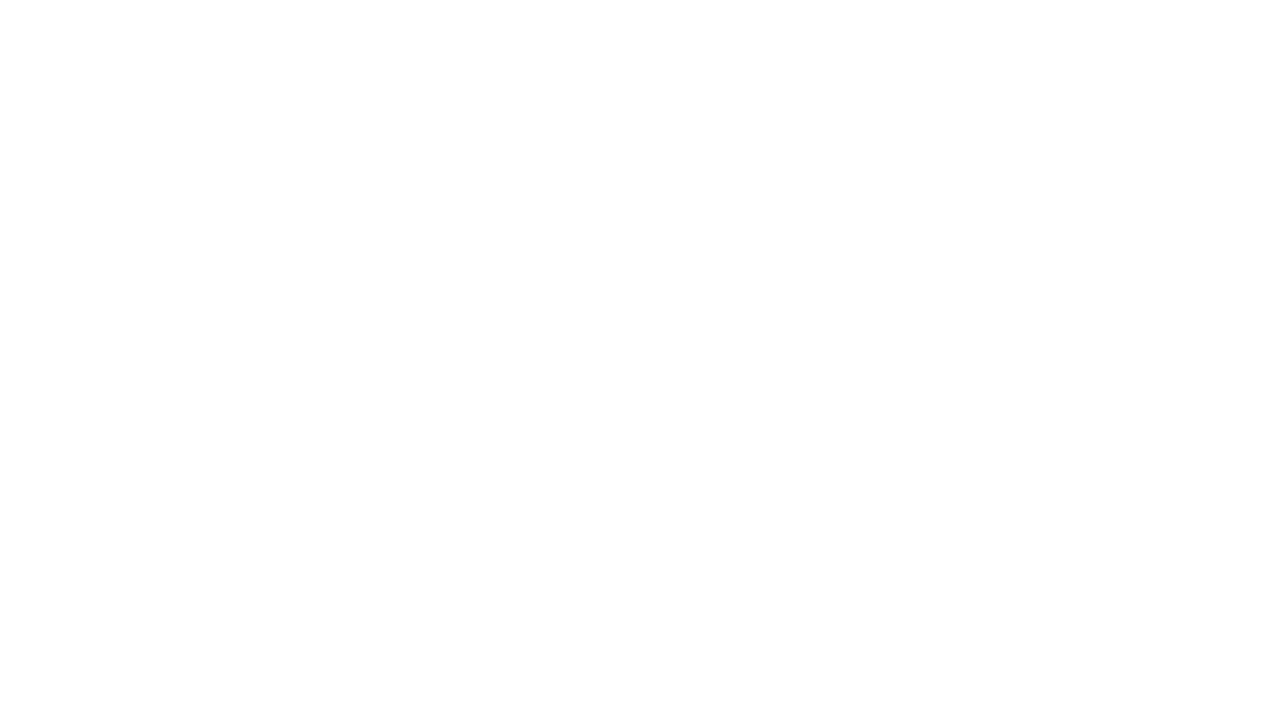

Scrolled to position 2300px on the results page
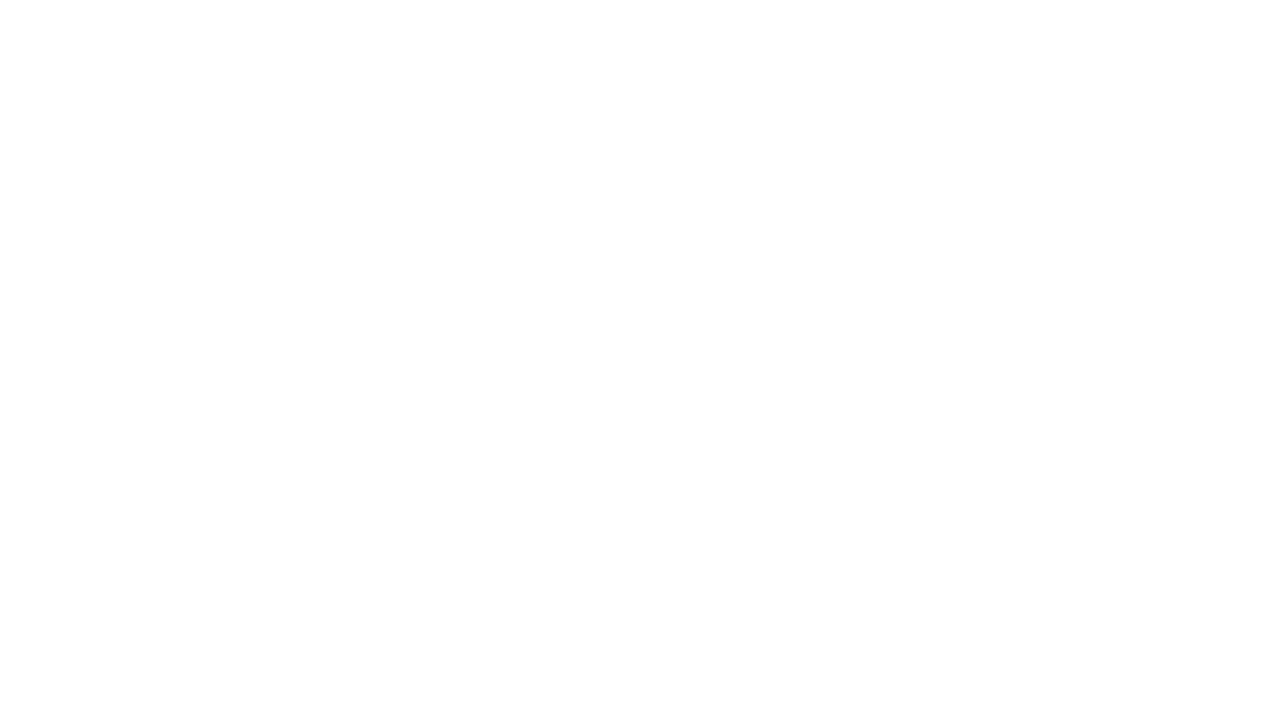

Waited 1 second for images to load at current scroll position
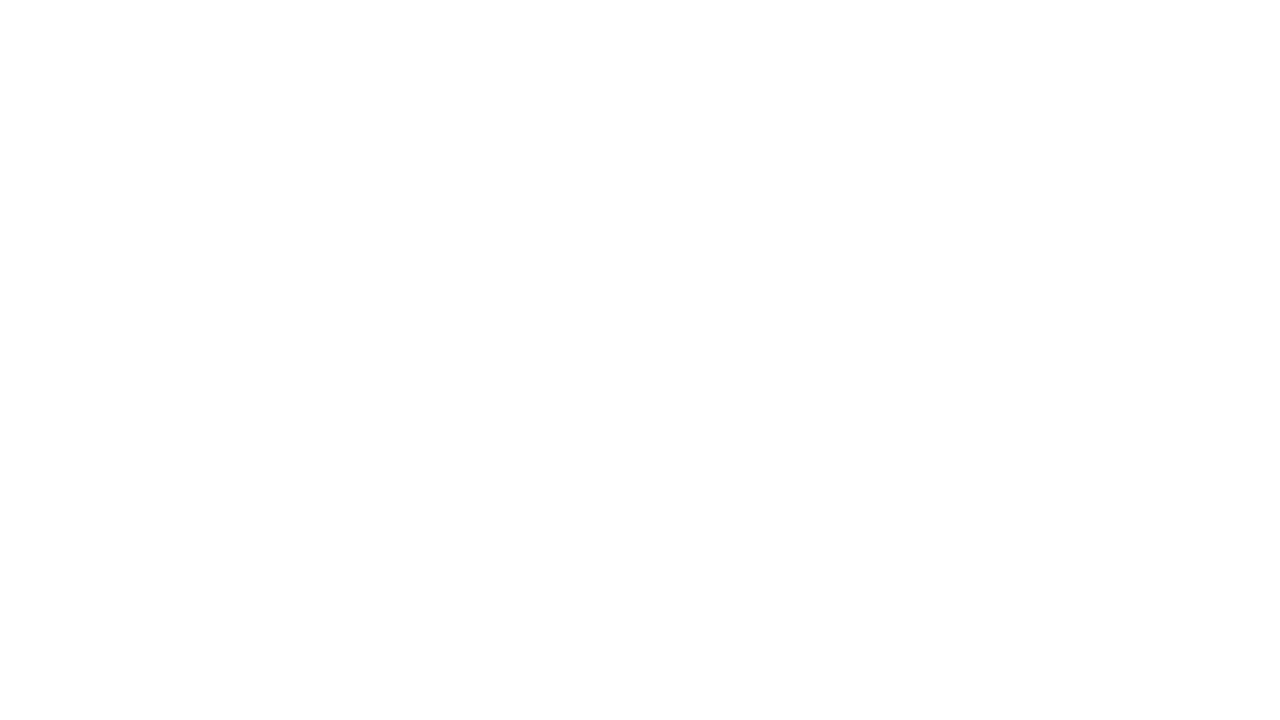

Scrolled to position 2400px on the results page
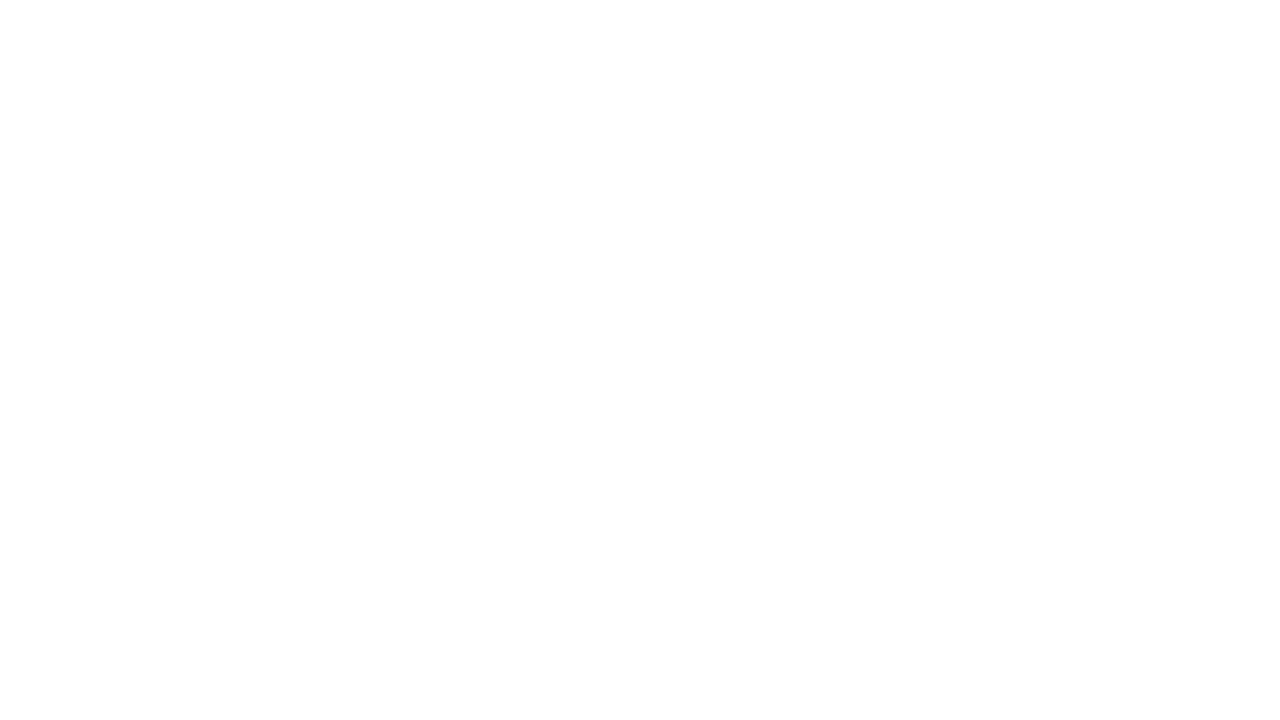

Waited 1 second for images to load at current scroll position
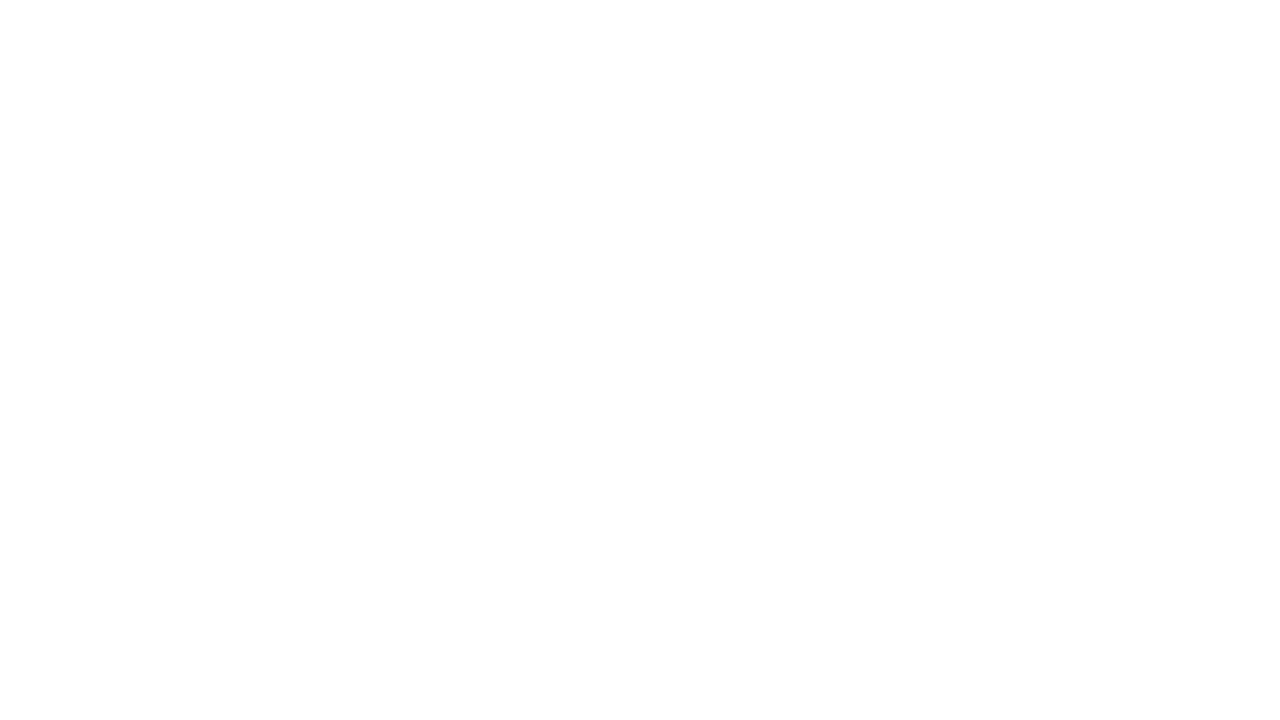

Scrolled to position 2500px on the results page
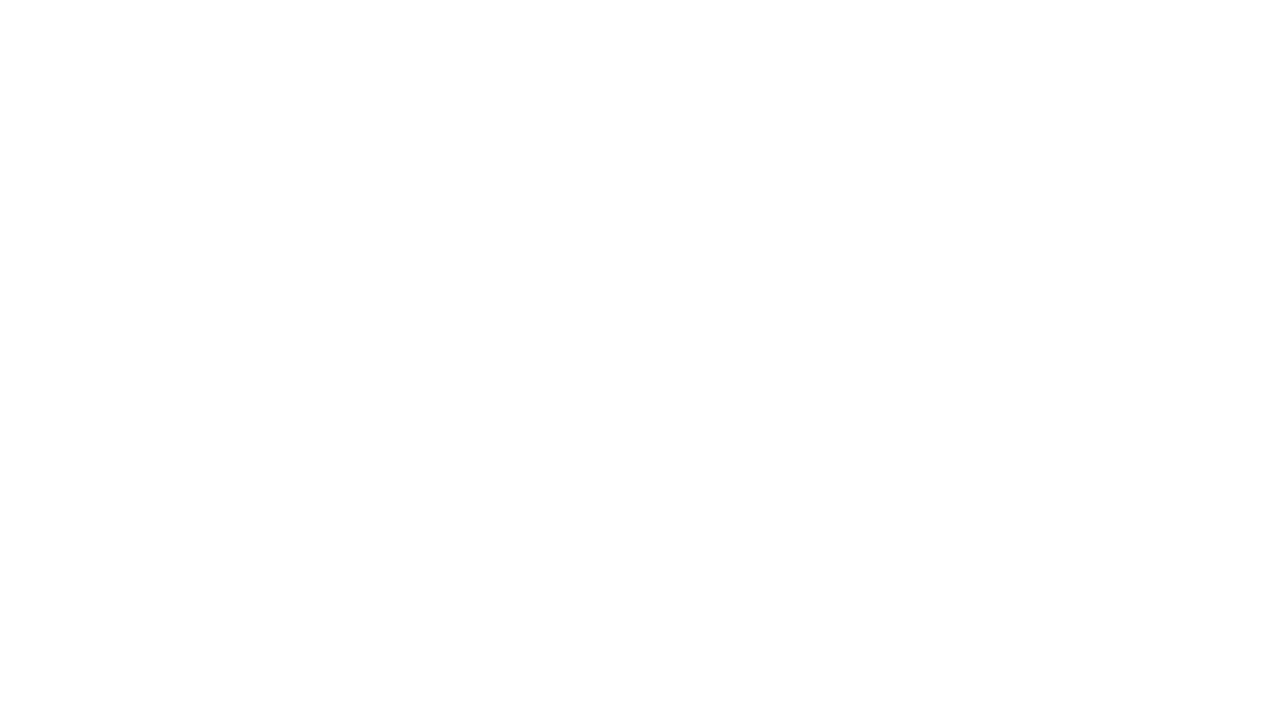

Waited 1 second for images to load at current scroll position
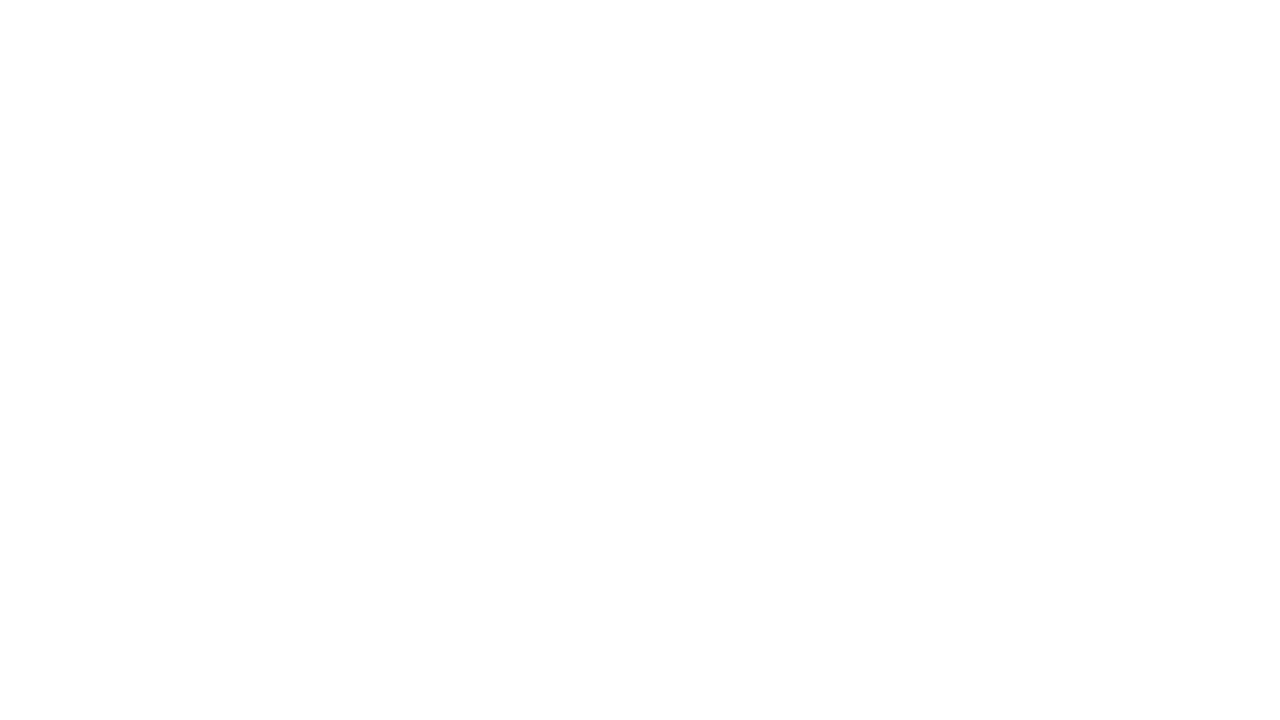

Scrolled to position 2600px on the results page
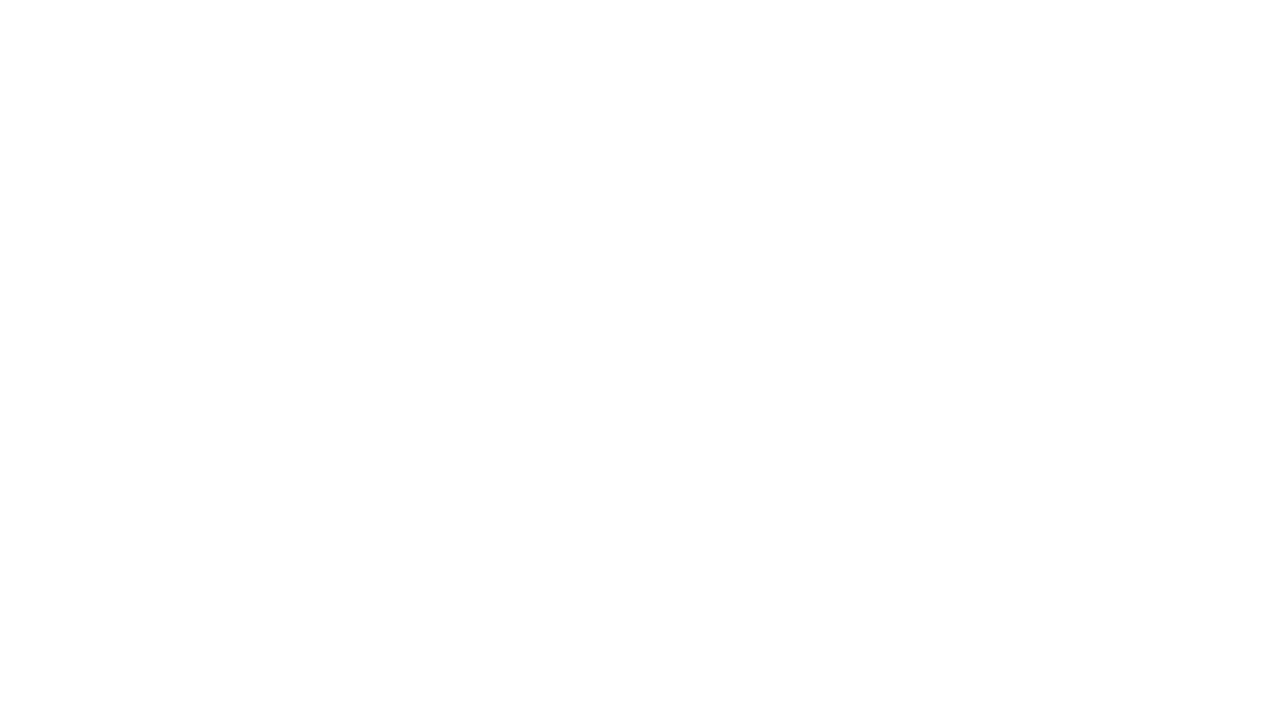

Waited 1 second for images to load at current scroll position
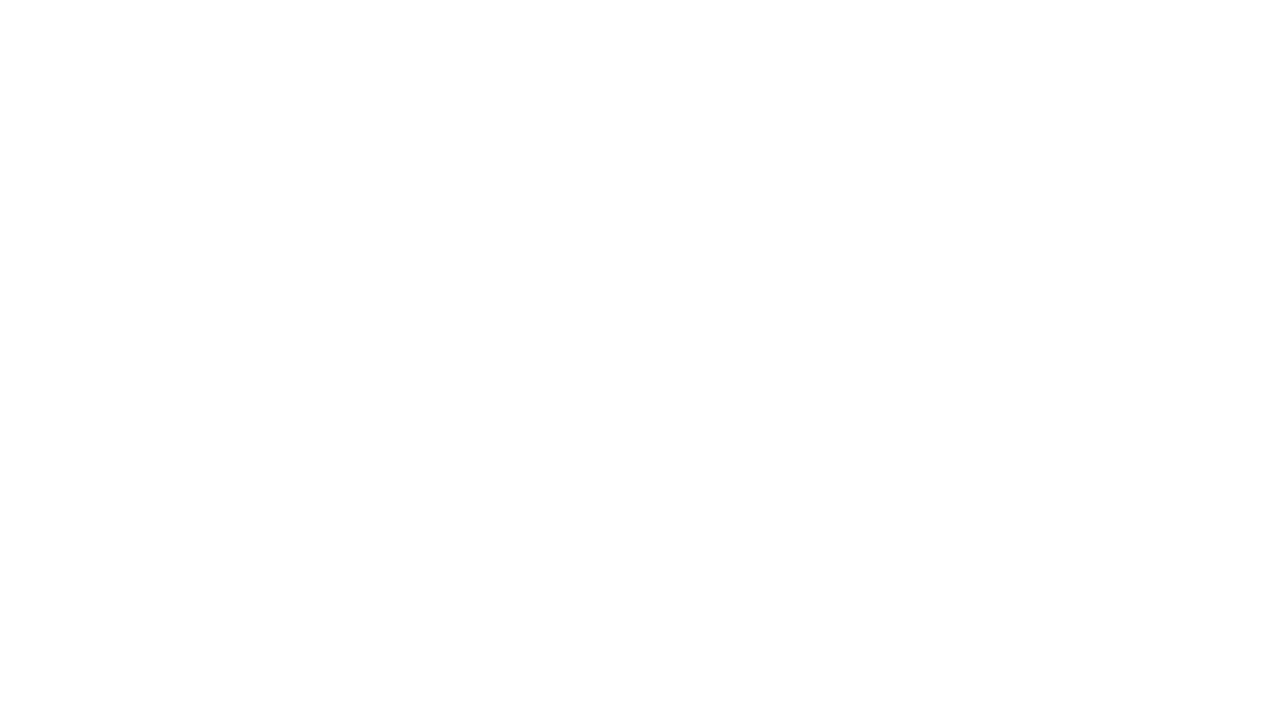

Scrolled to position 2700px on the results page
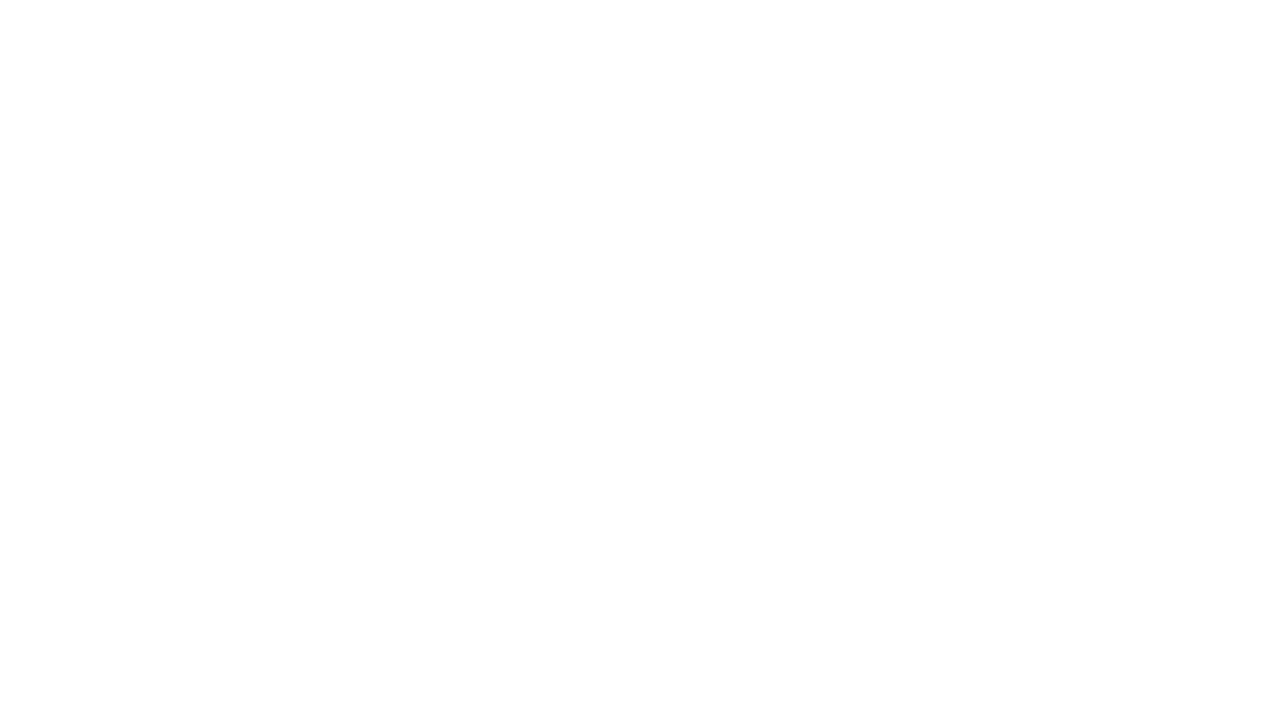

Waited 1 second for images to load at current scroll position
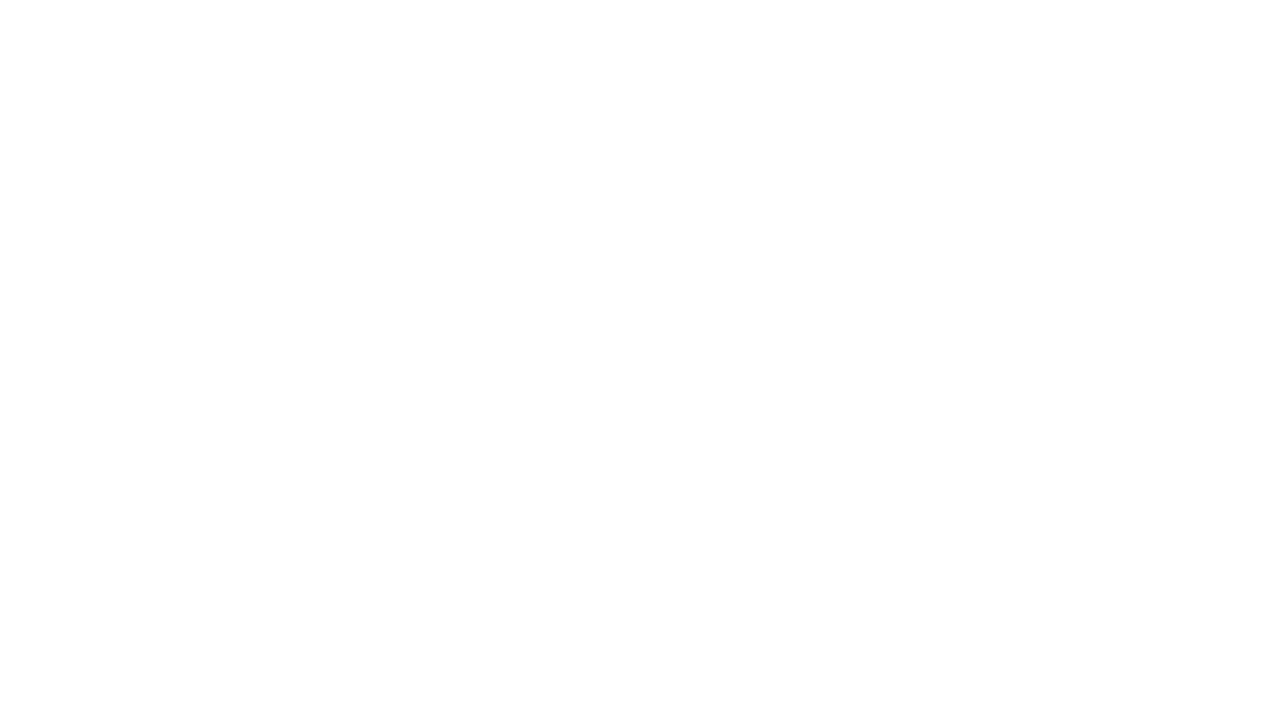

Scrolled to position 2800px on the results page
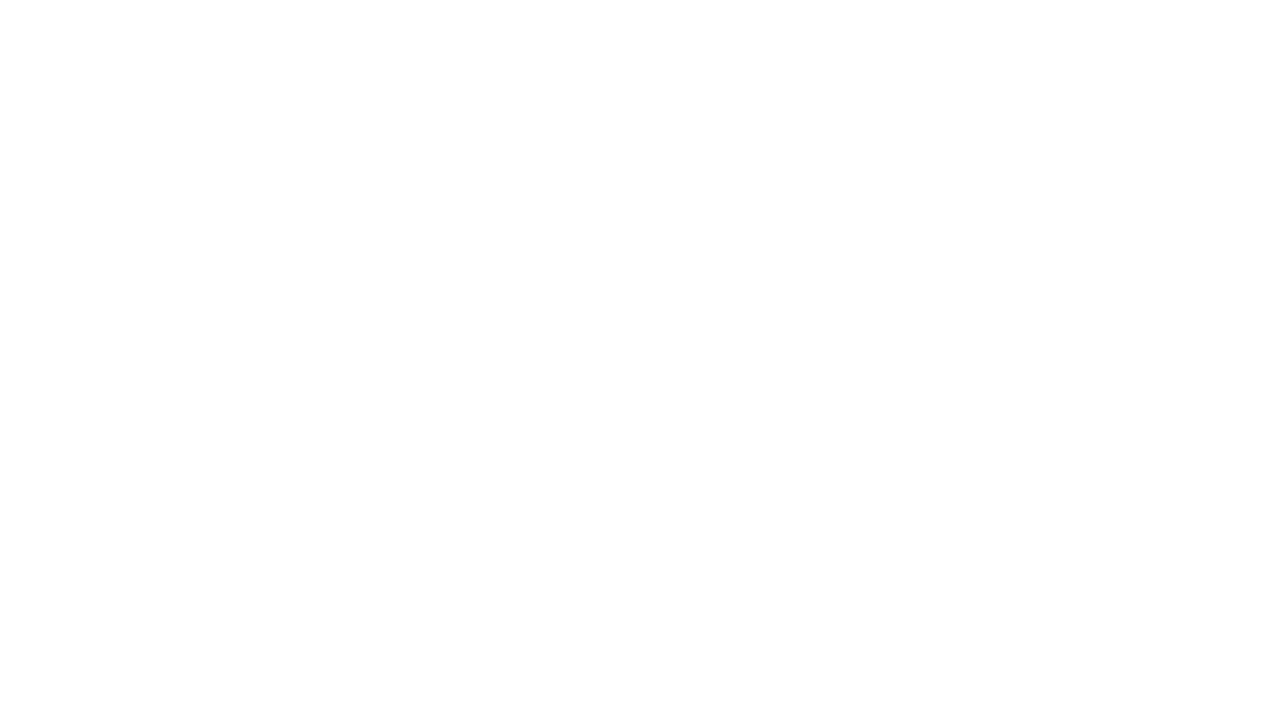

Waited 1 second for images to load at current scroll position
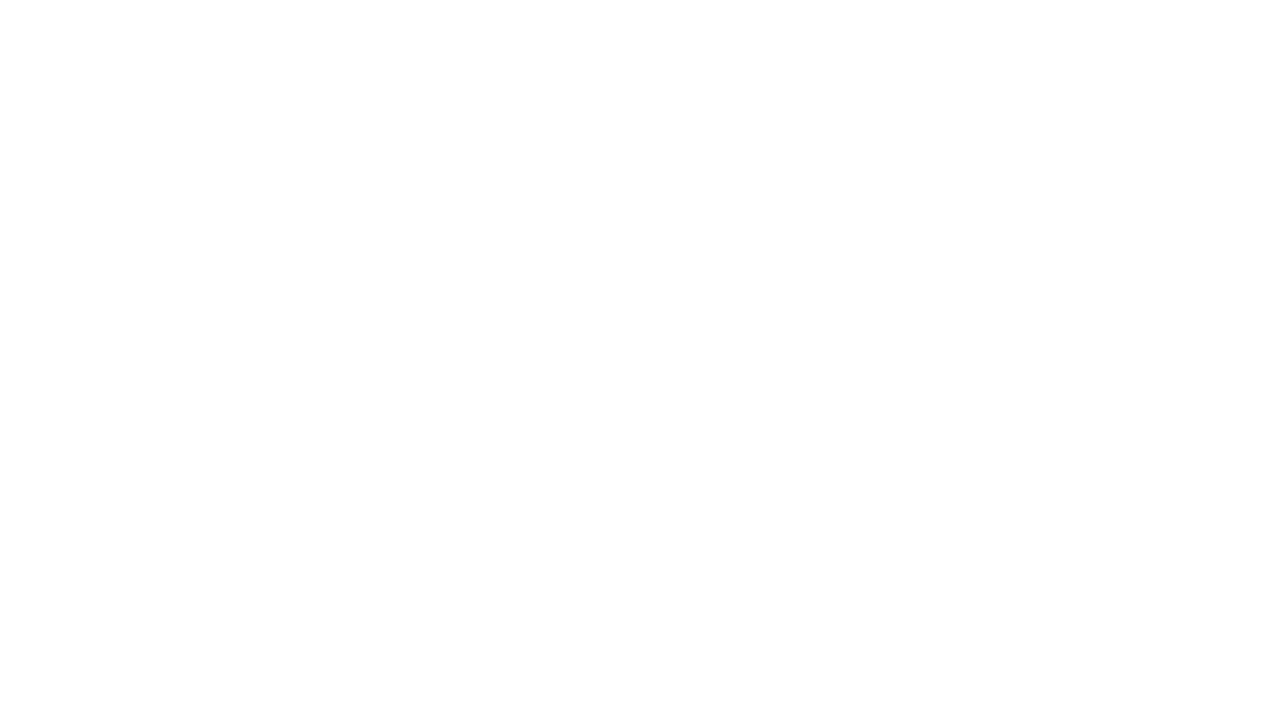

Scrolled to position 2900px on the results page
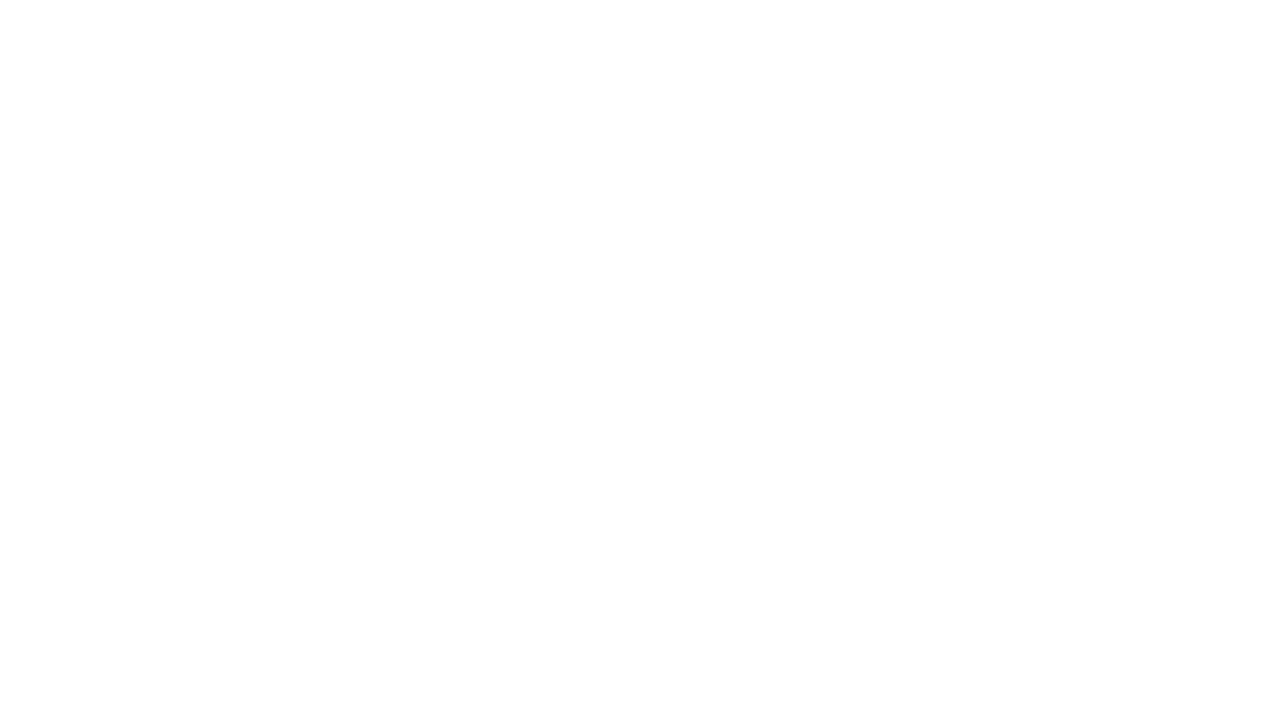

Waited 1 second for images to load at current scroll position
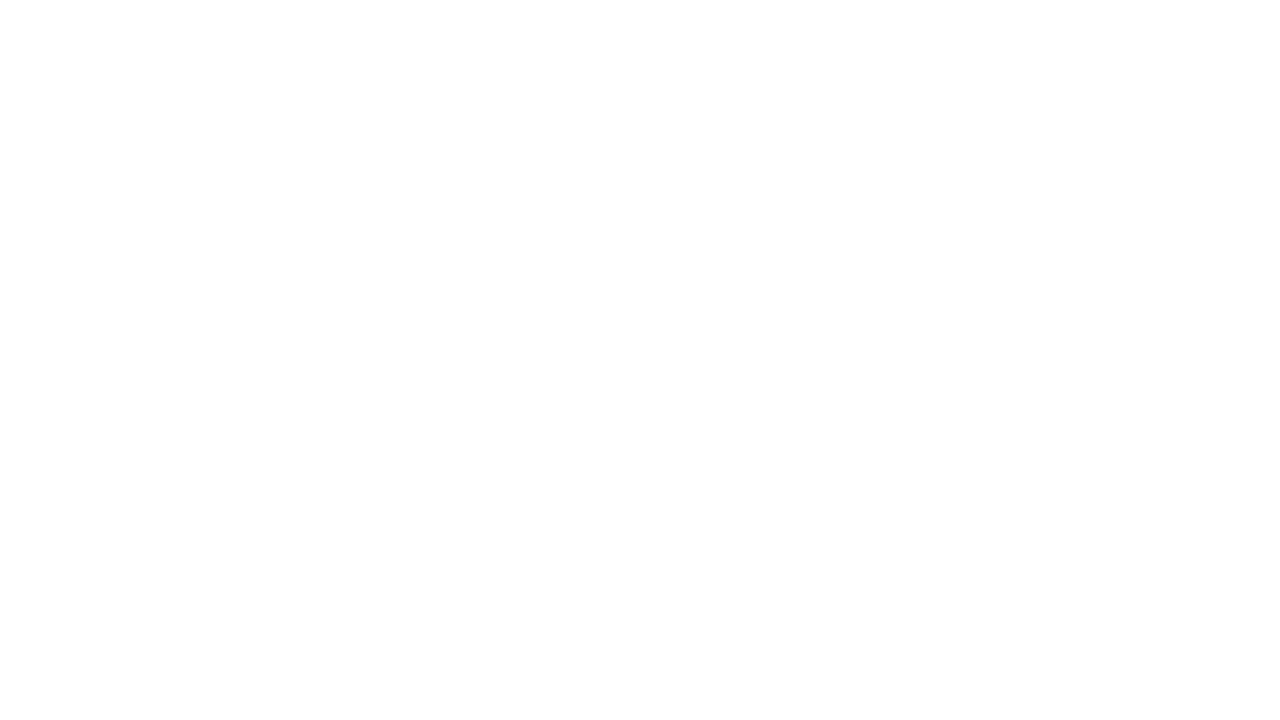

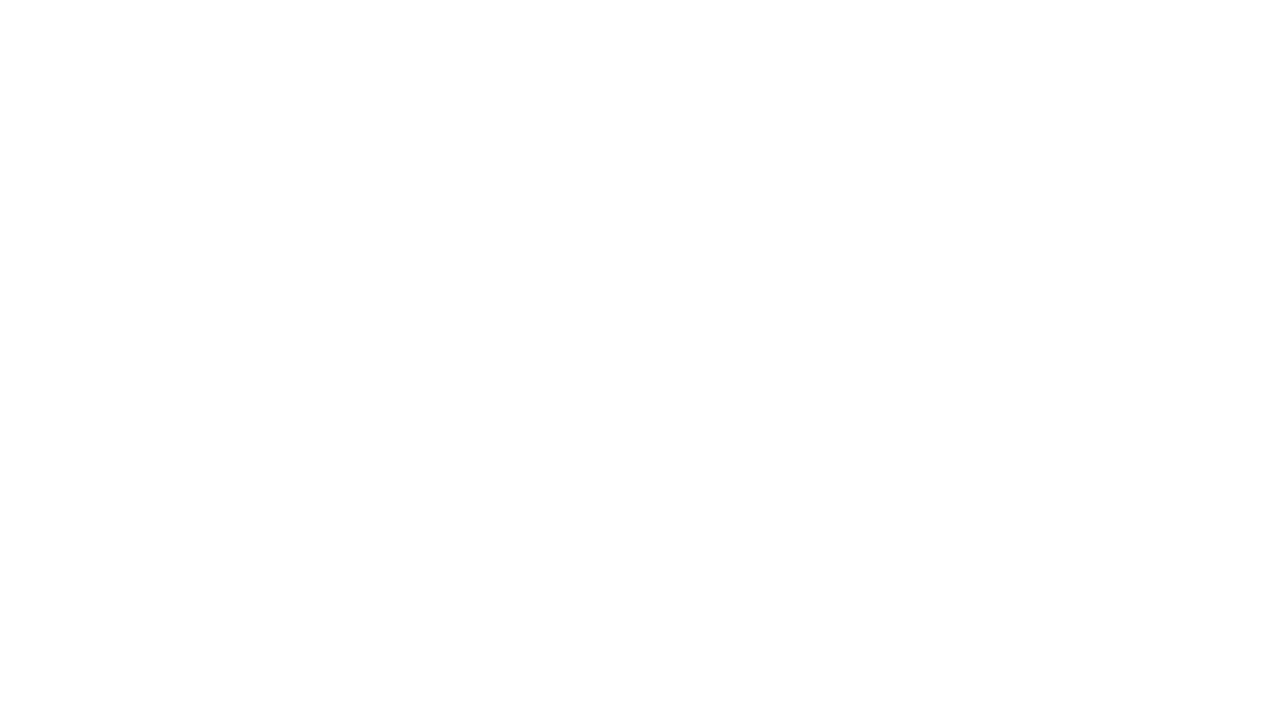